Tests checkbox functionality on a GWT Showcase demo page by randomly clicking day-of-week checkboxes until Friday is selected 3 times, toggling each checkbox on and off.

Starting URL: http://samples.gwtproject.org/samples/Showcase/Showcase.html#!CwCheckBox

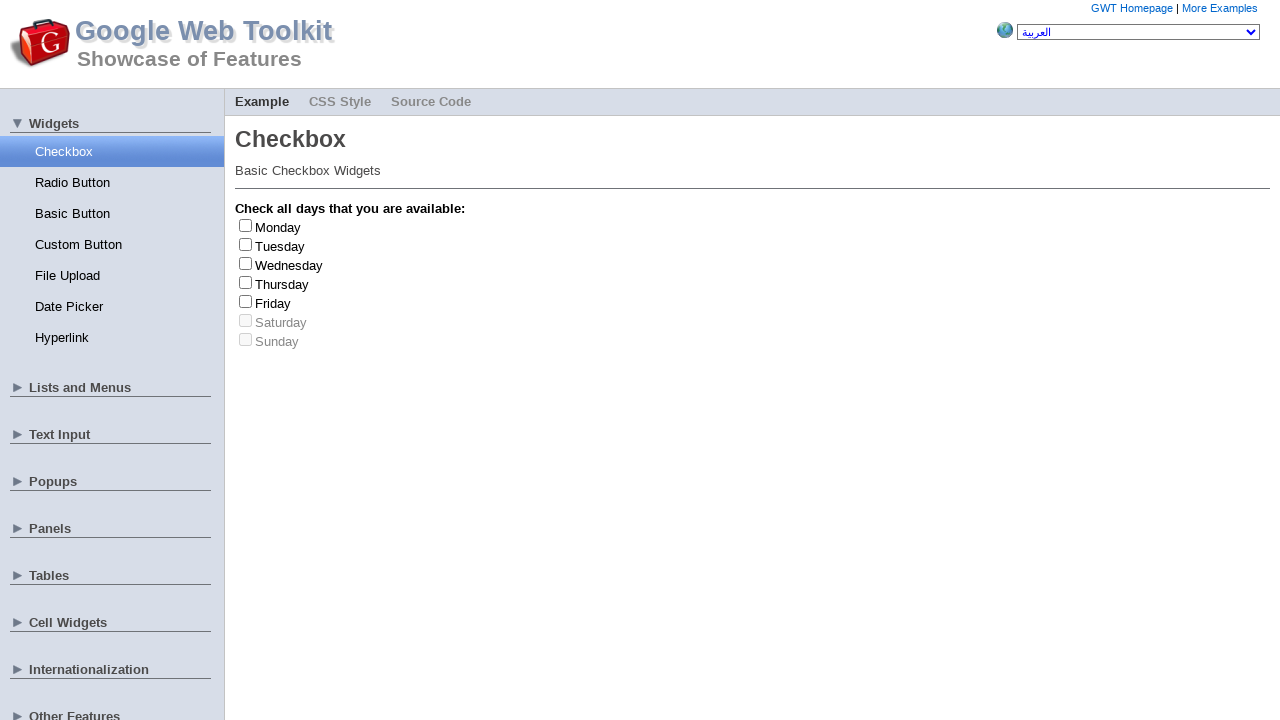

Waited for label elements to load
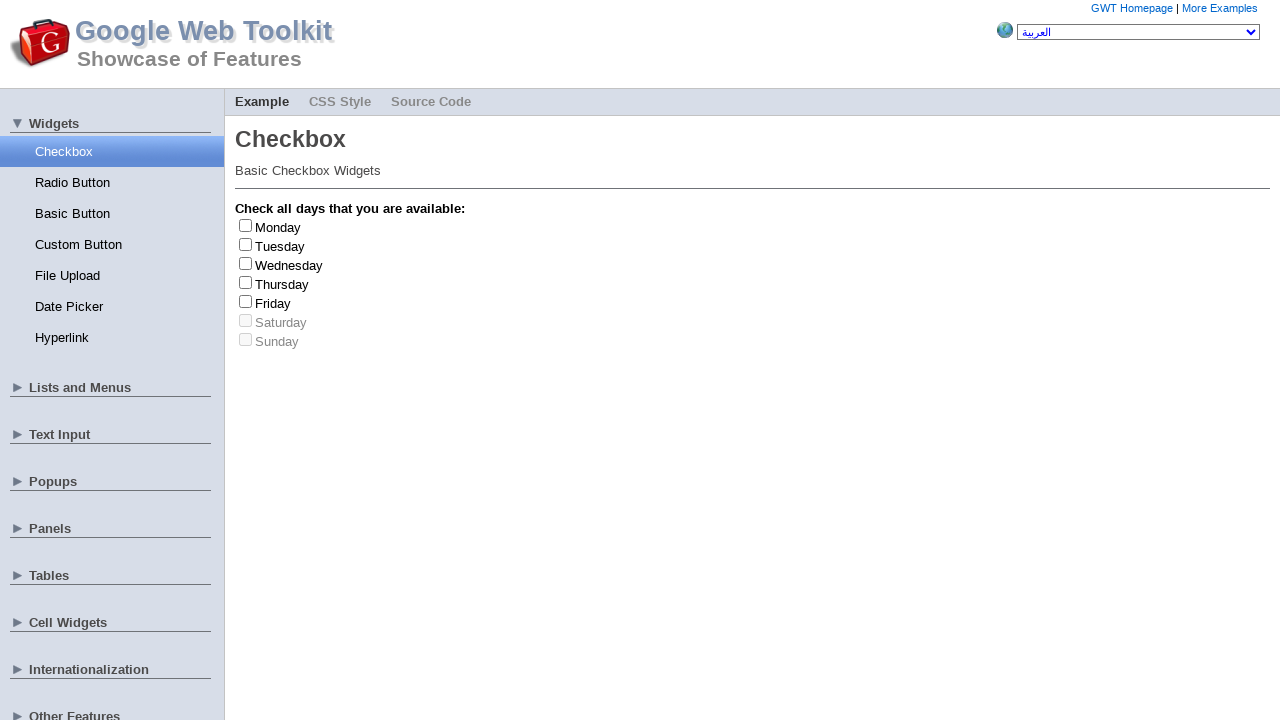

Waited for checkbox elements to load
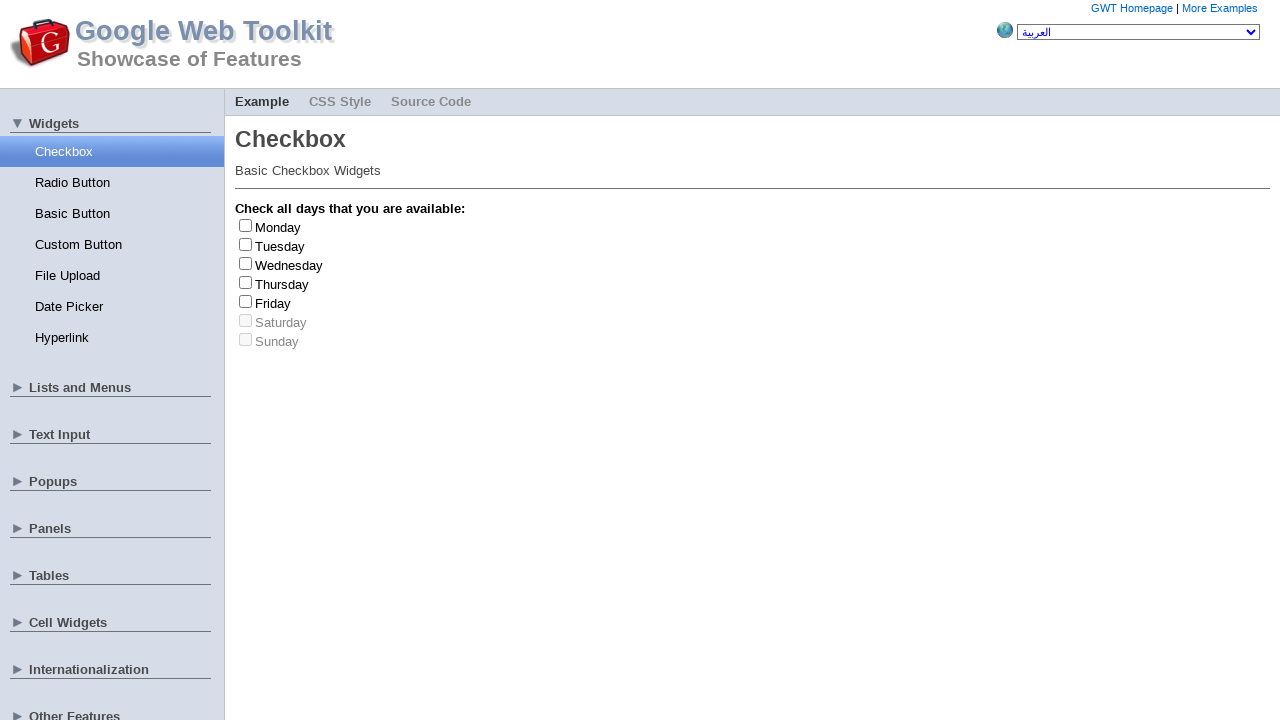

Retrieved all day-of-week label elements
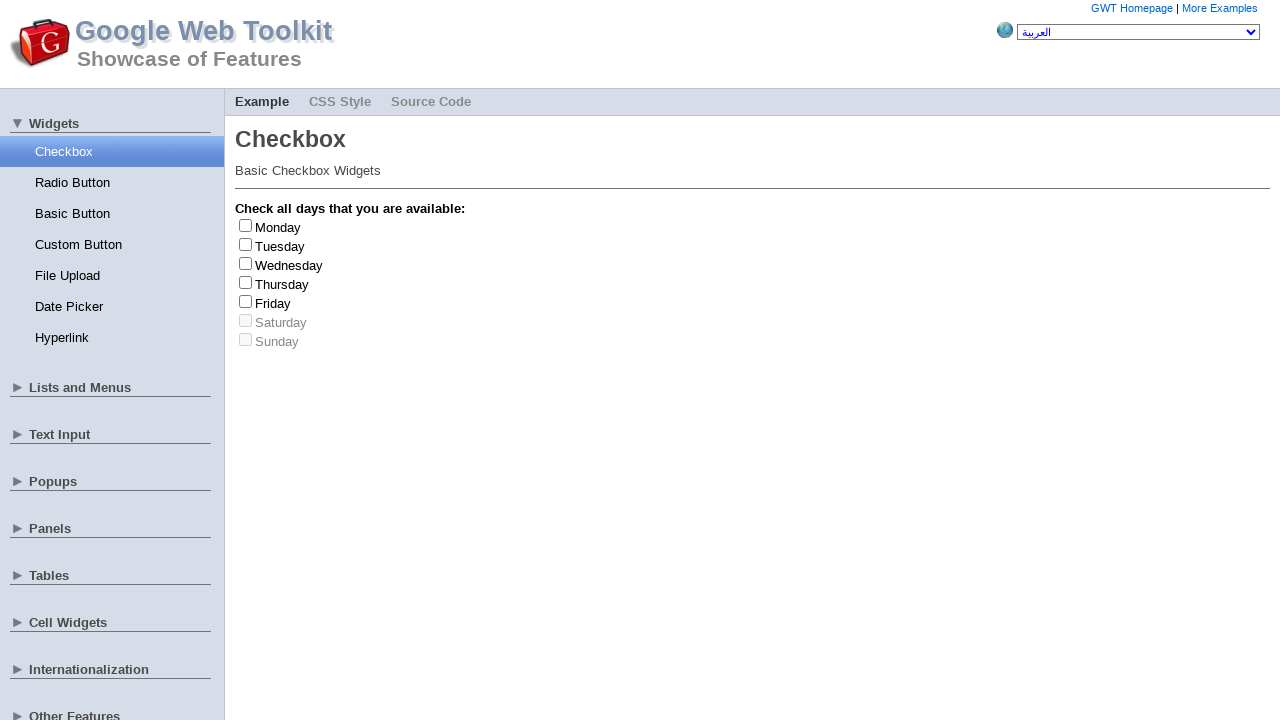

Retrieved all checkbox elements
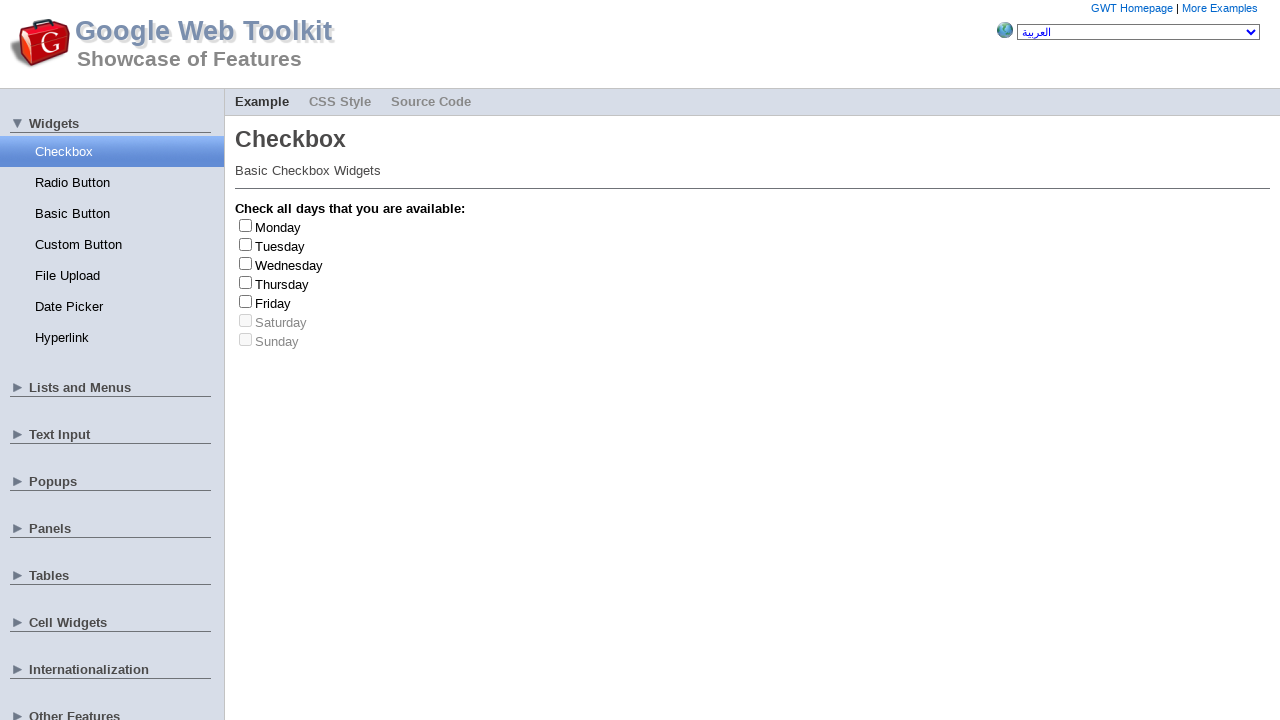

Clicked checkbox at index 0 to toggle on at (246, 225) on [type='checkbox'] >> nth=0
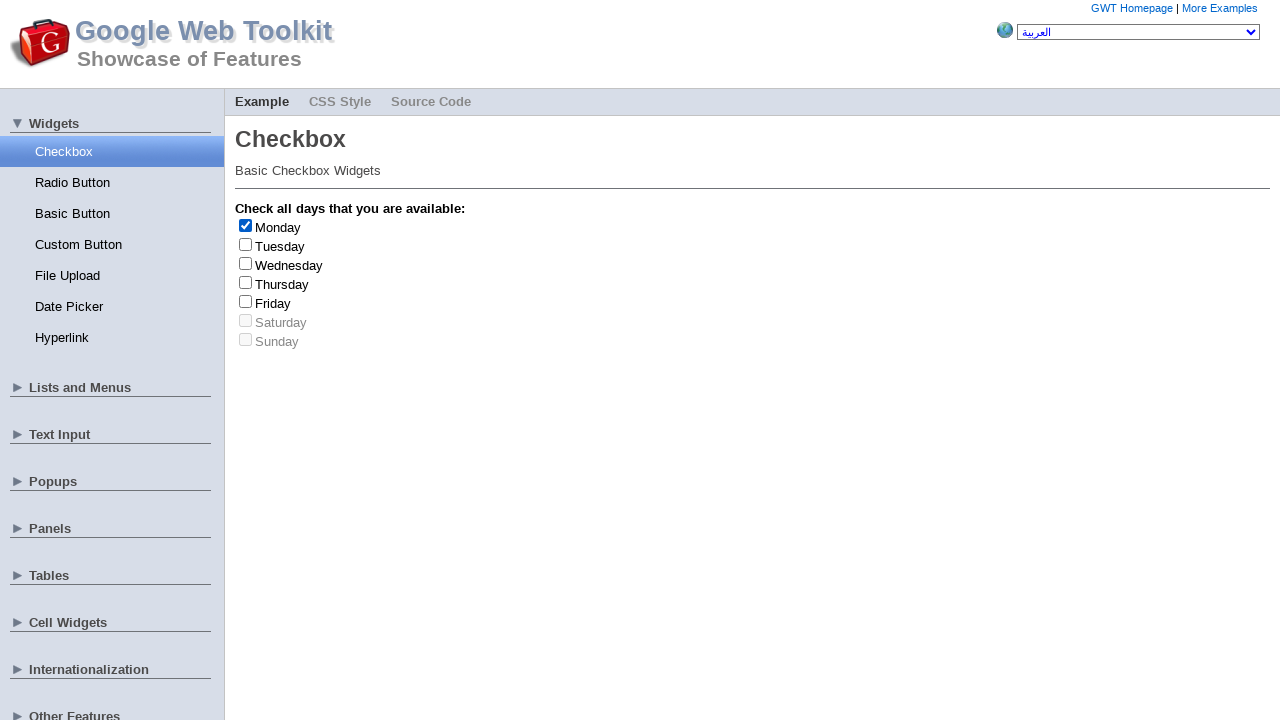

Clicked checkbox at index 0 again to toggle off at (246, 225) on [type='checkbox'] >> nth=0
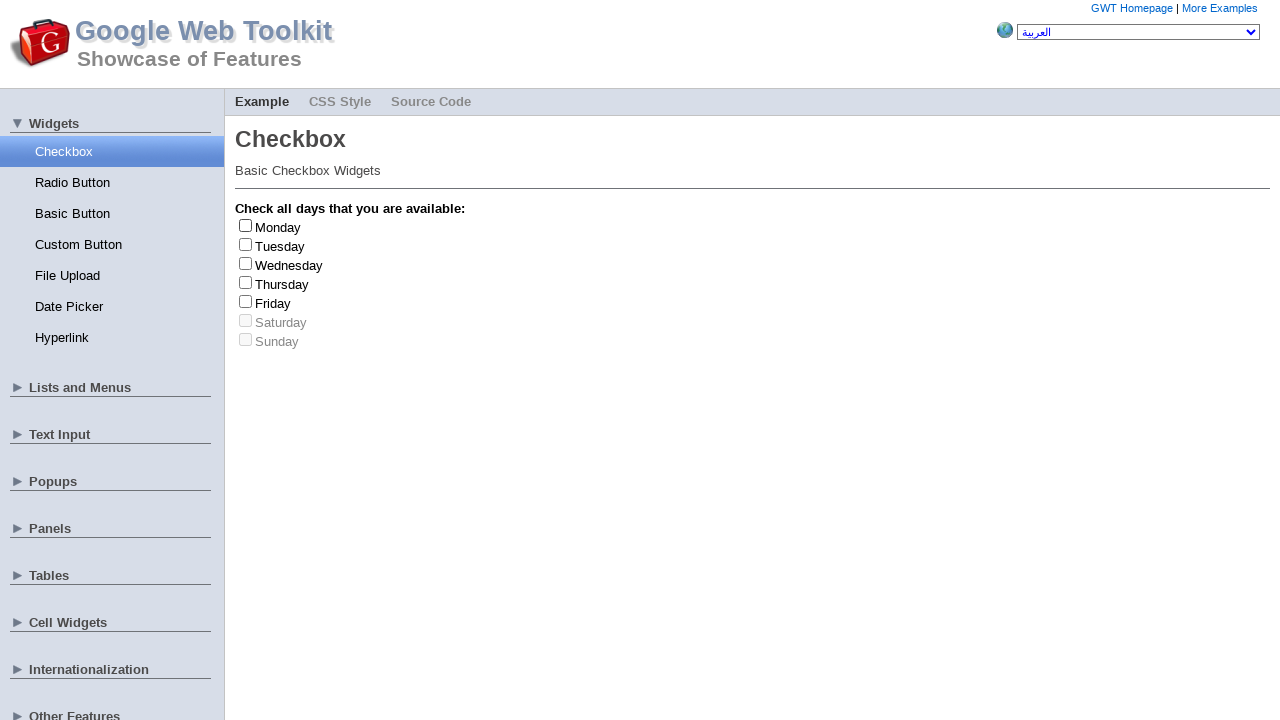

Clicked checkbox at index 4 to toggle on at (246, 301) on [type='checkbox'] >> nth=4
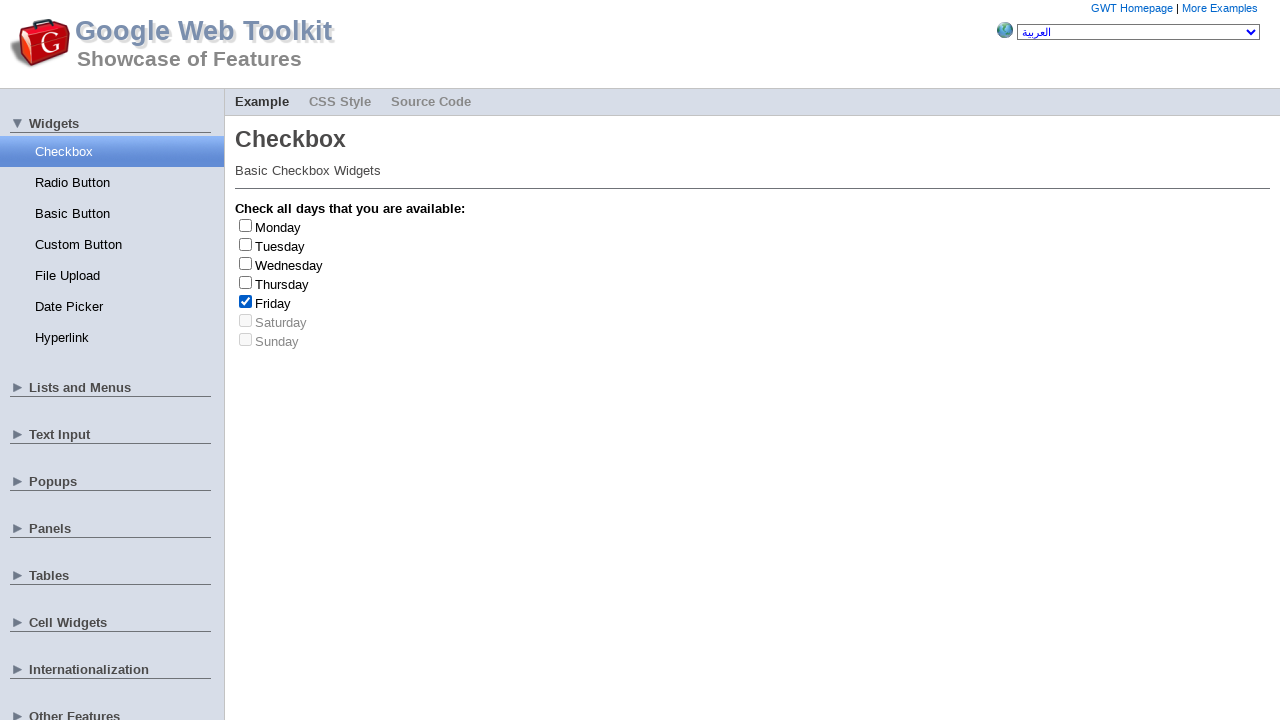

Clicked checkbox at index 4 again to toggle off at (246, 301) on [type='checkbox'] >> nth=4
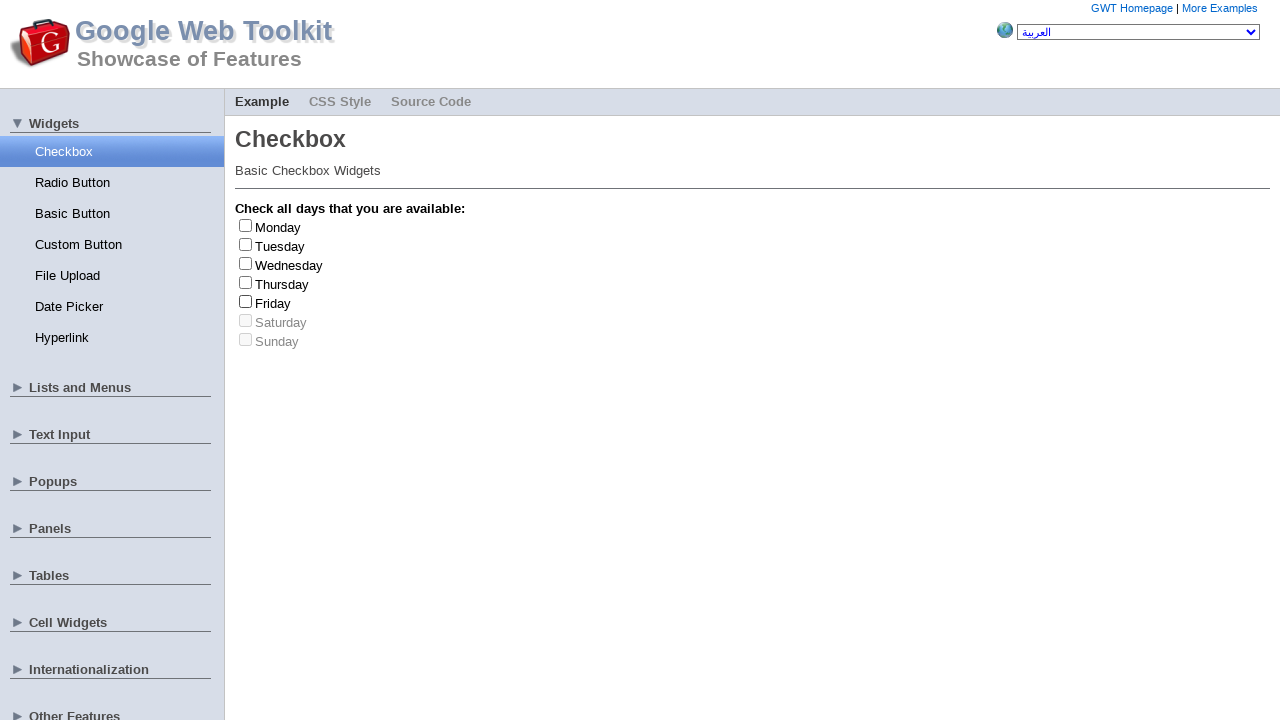

Friday checkbox toggled (count: 1/3)
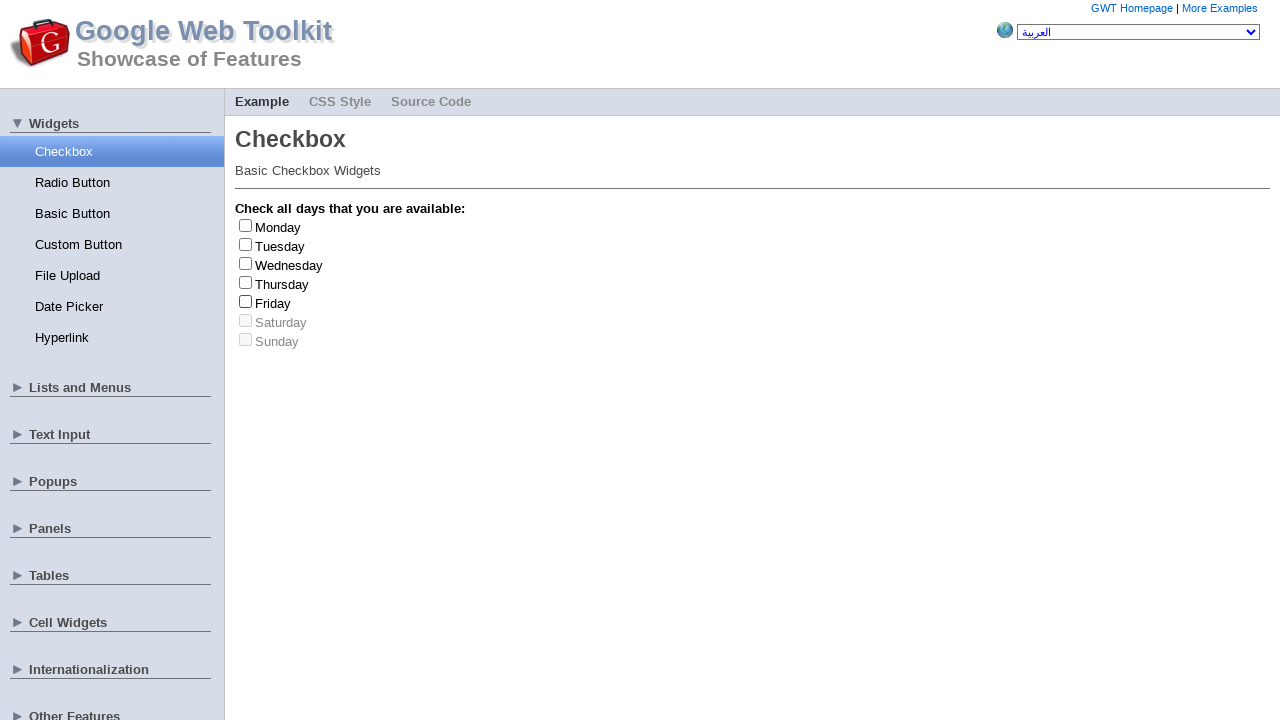

Clicked checkbox at index 1 to toggle on at (246, 244) on [type='checkbox'] >> nth=1
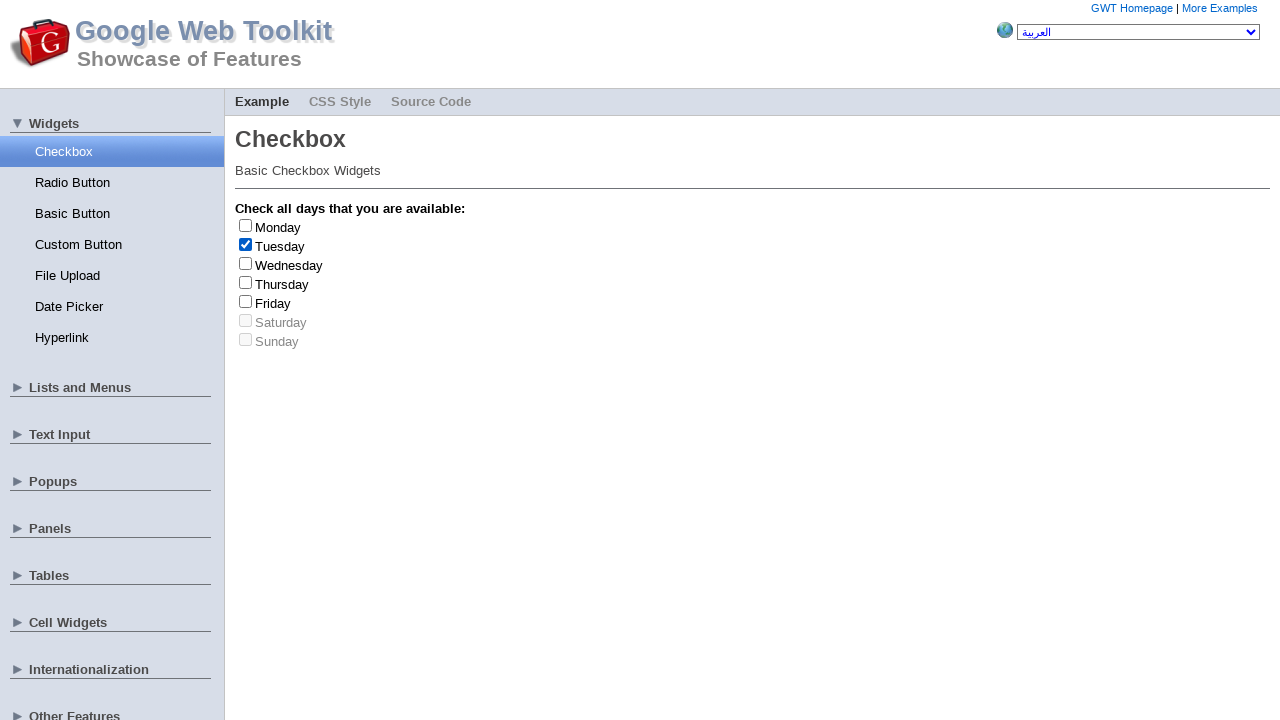

Clicked checkbox at index 1 again to toggle off at (246, 244) on [type='checkbox'] >> nth=1
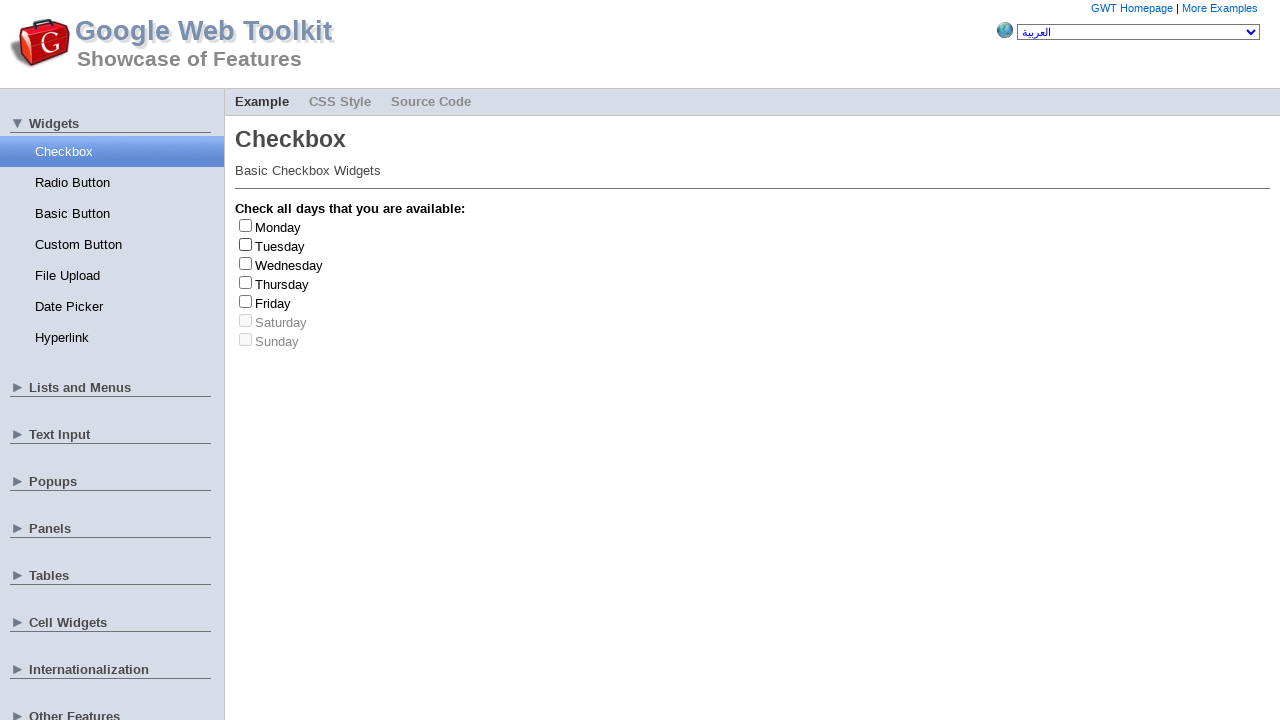

Clicked checkbox at index 1 to toggle on at (246, 244) on [type='checkbox'] >> nth=1
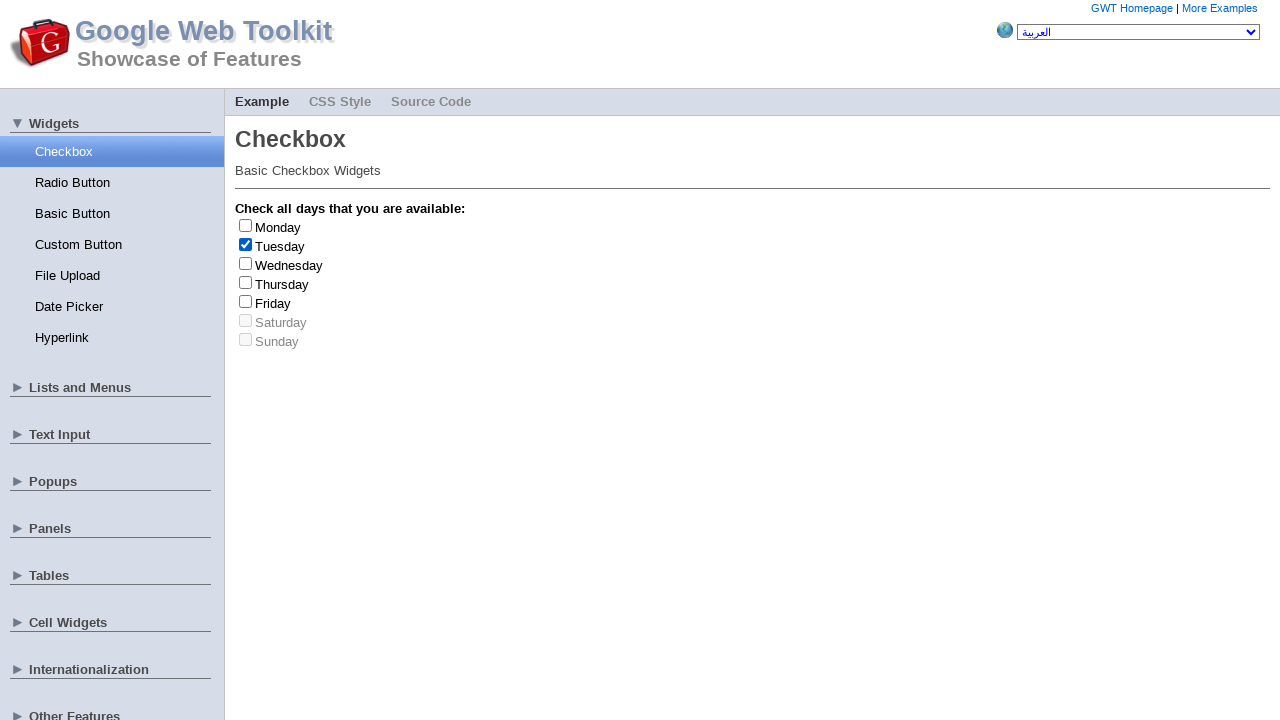

Clicked checkbox at index 1 again to toggle off at (246, 244) on [type='checkbox'] >> nth=1
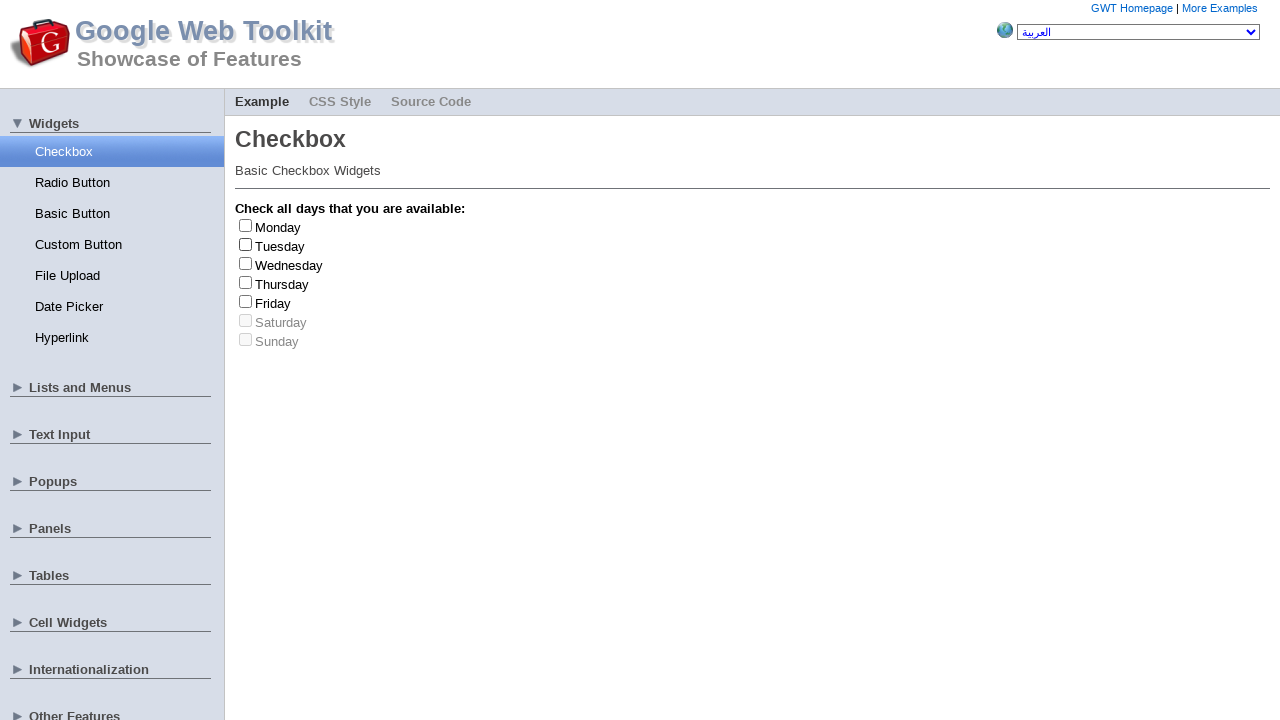

Clicked checkbox at index 1 to toggle on at (246, 244) on [type='checkbox'] >> nth=1
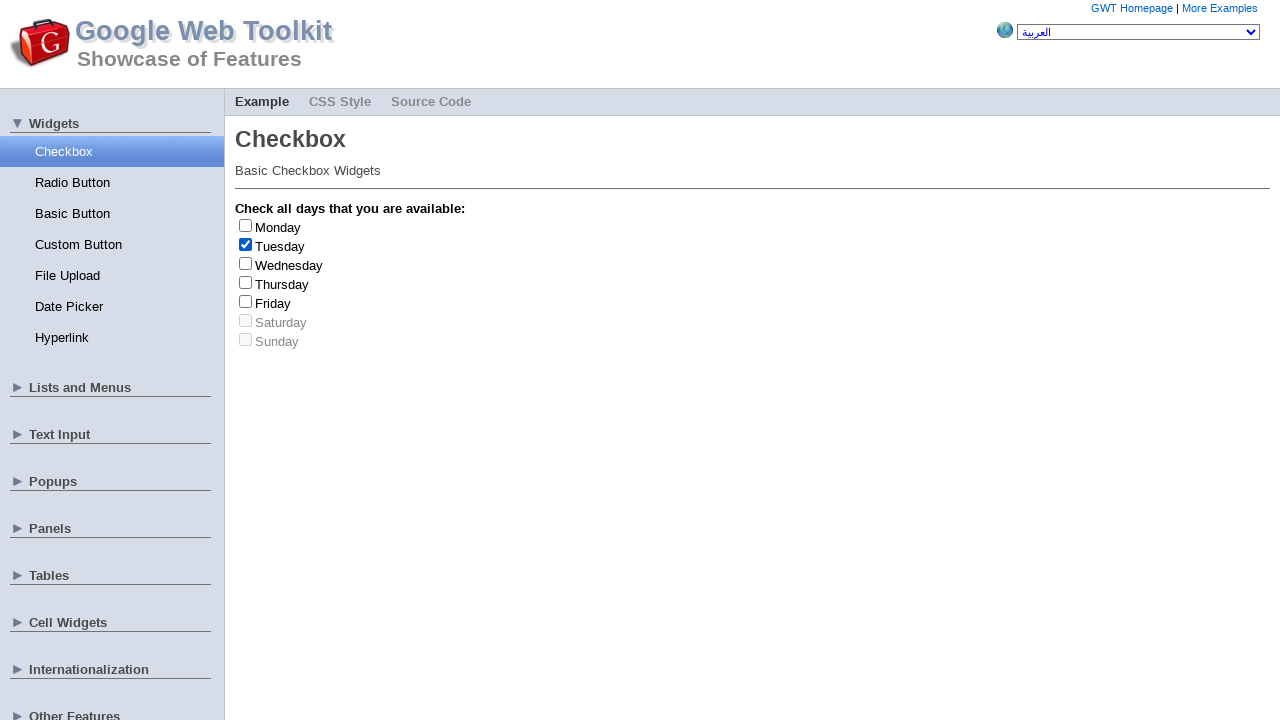

Clicked checkbox at index 1 again to toggle off at (246, 244) on [type='checkbox'] >> nth=1
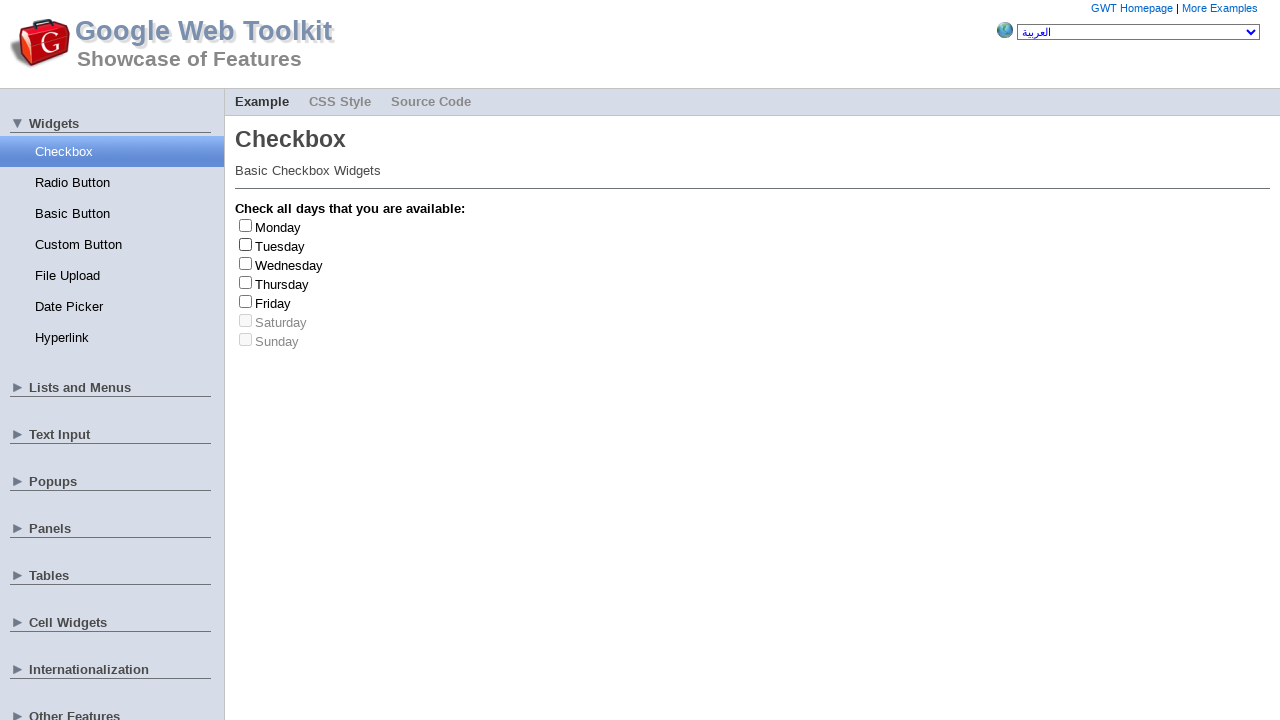

Clicked checkbox at index 1 to toggle on at (246, 244) on [type='checkbox'] >> nth=1
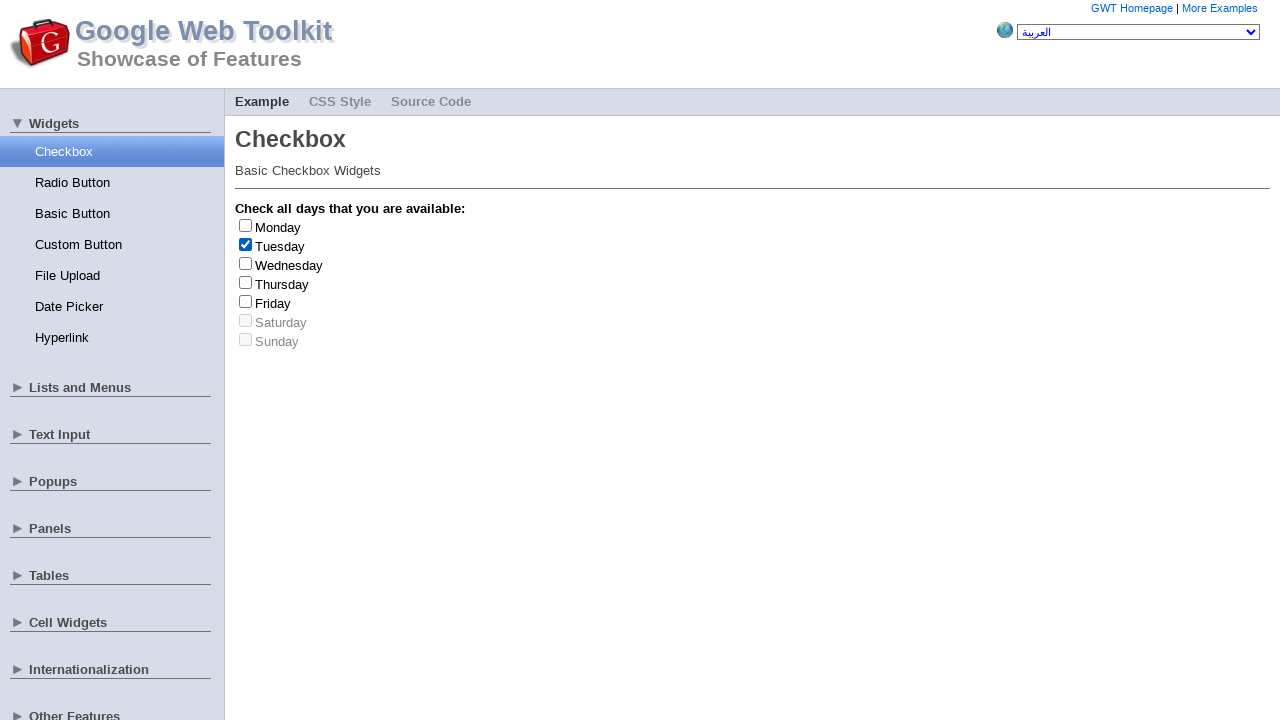

Clicked checkbox at index 1 again to toggle off at (246, 244) on [type='checkbox'] >> nth=1
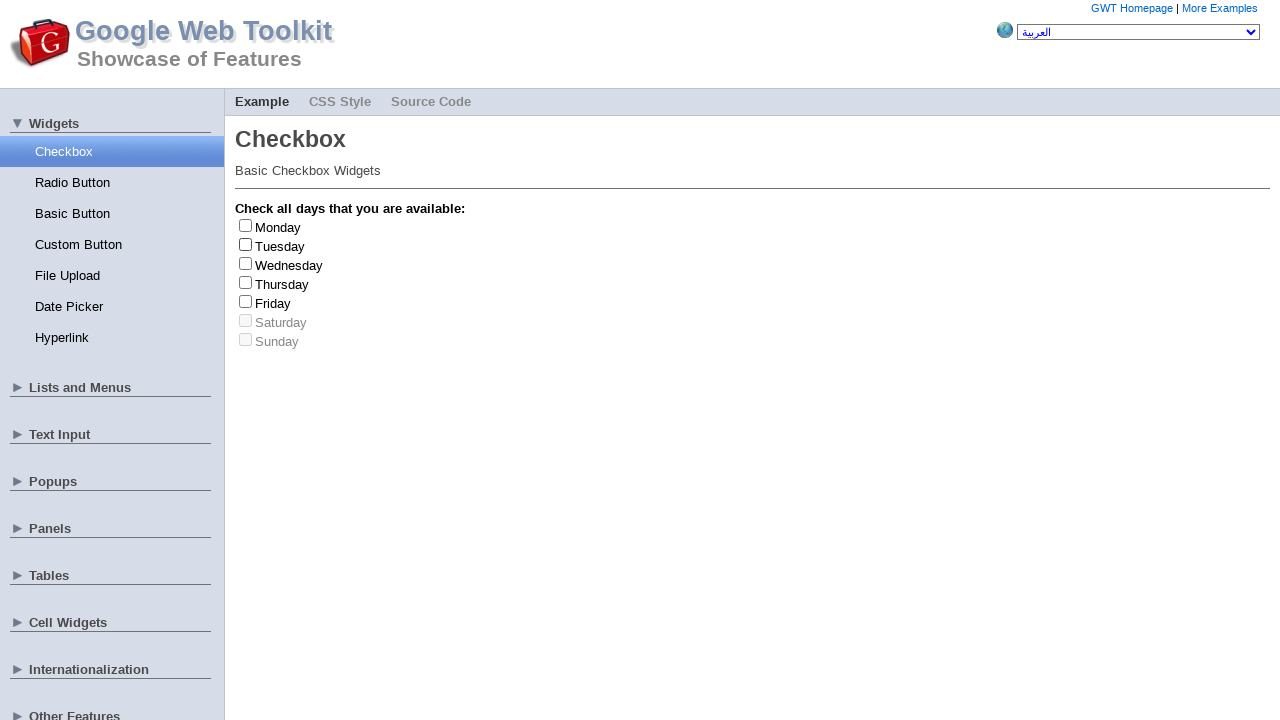

Clicked checkbox at index 2 to toggle on at (246, 263) on [type='checkbox'] >> nth=2
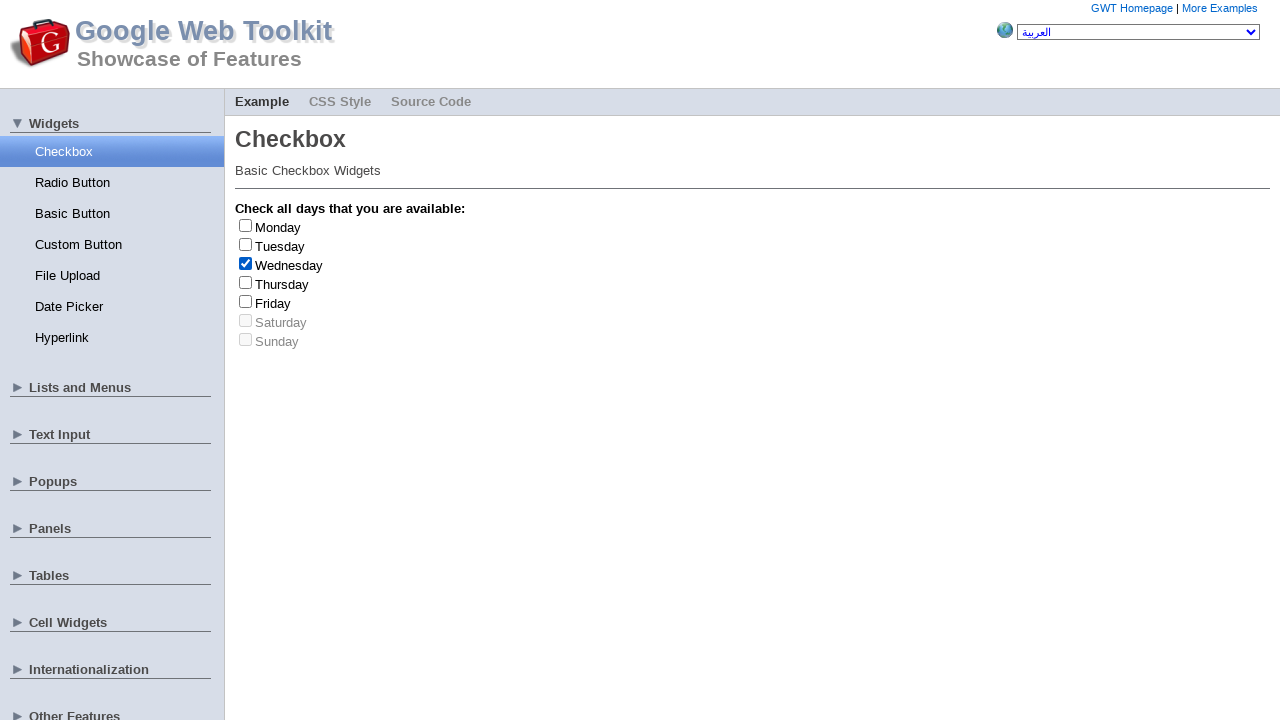

Clicked checkbox at index 2 again to toggle off at (246, 263) on [type='checkbox'] >> nth=2
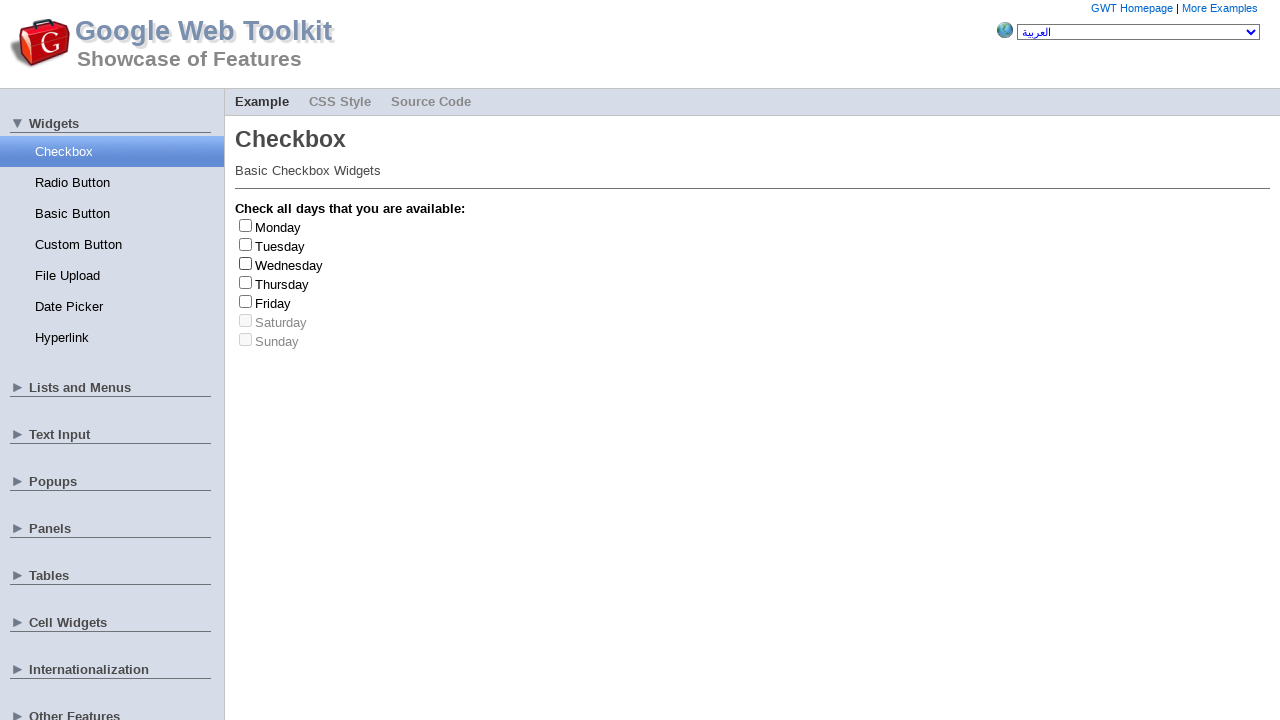

Clicked checkbox at index 2 to toggle on at (246, 263) on [type='checkbox'] >> nth=2
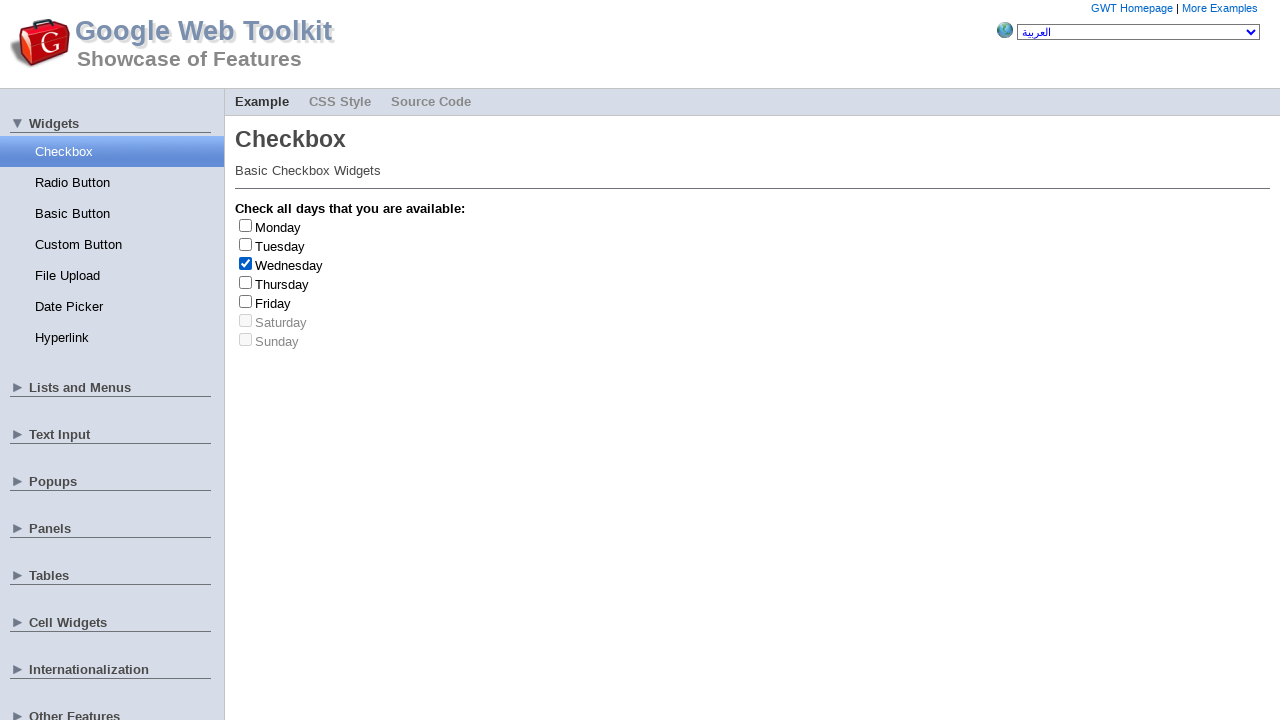

Clicked checkbox at index 2 again to toggle off at (246, 263) on [type='checkbox'] >> nth=2
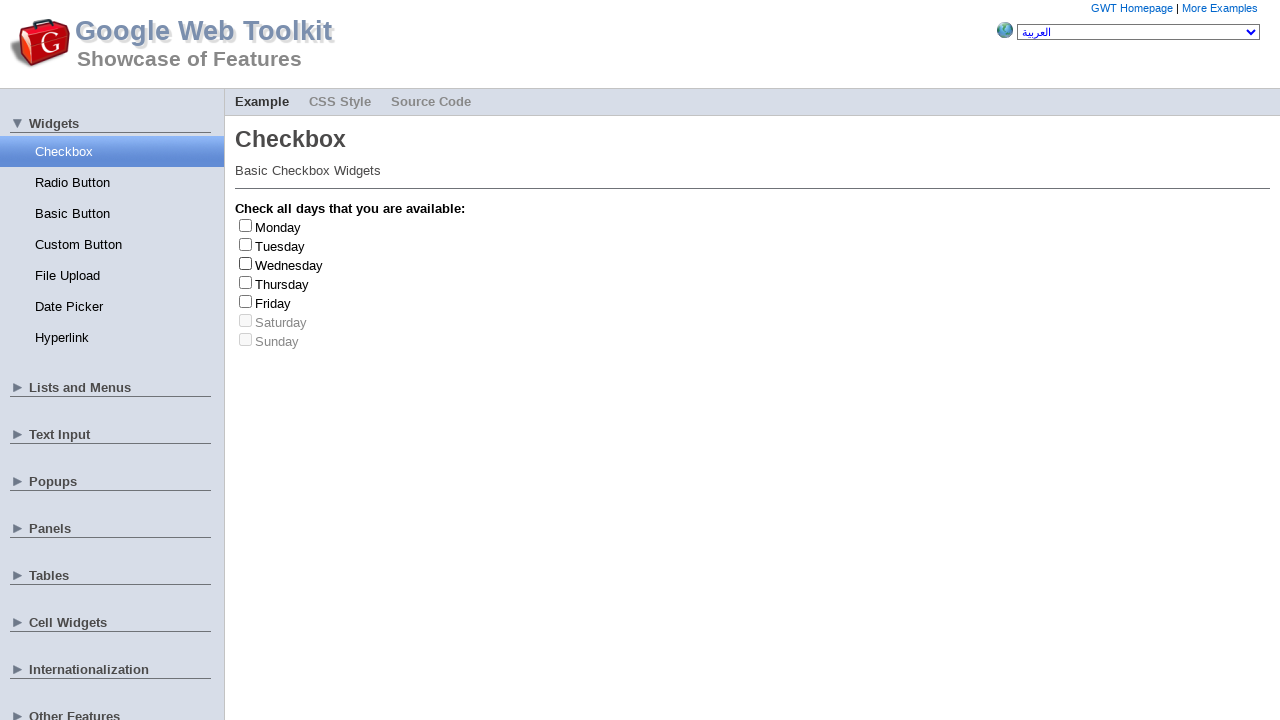

Clicked checkbox at index 0 to toggle on at (246, 225) on [type='checkbox'] >> nth=0
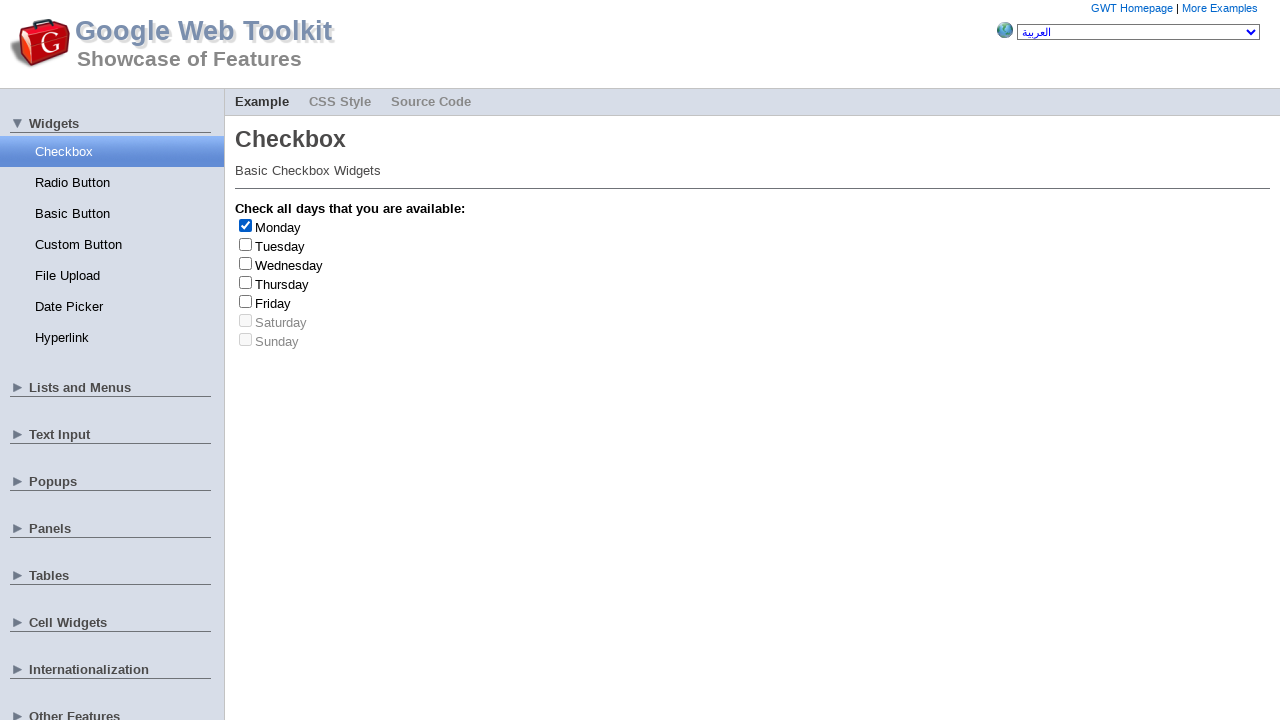

Clicked checkbox at index 0 again to toggle off at (246, 225) on [type='checkbox'] >> nth=0
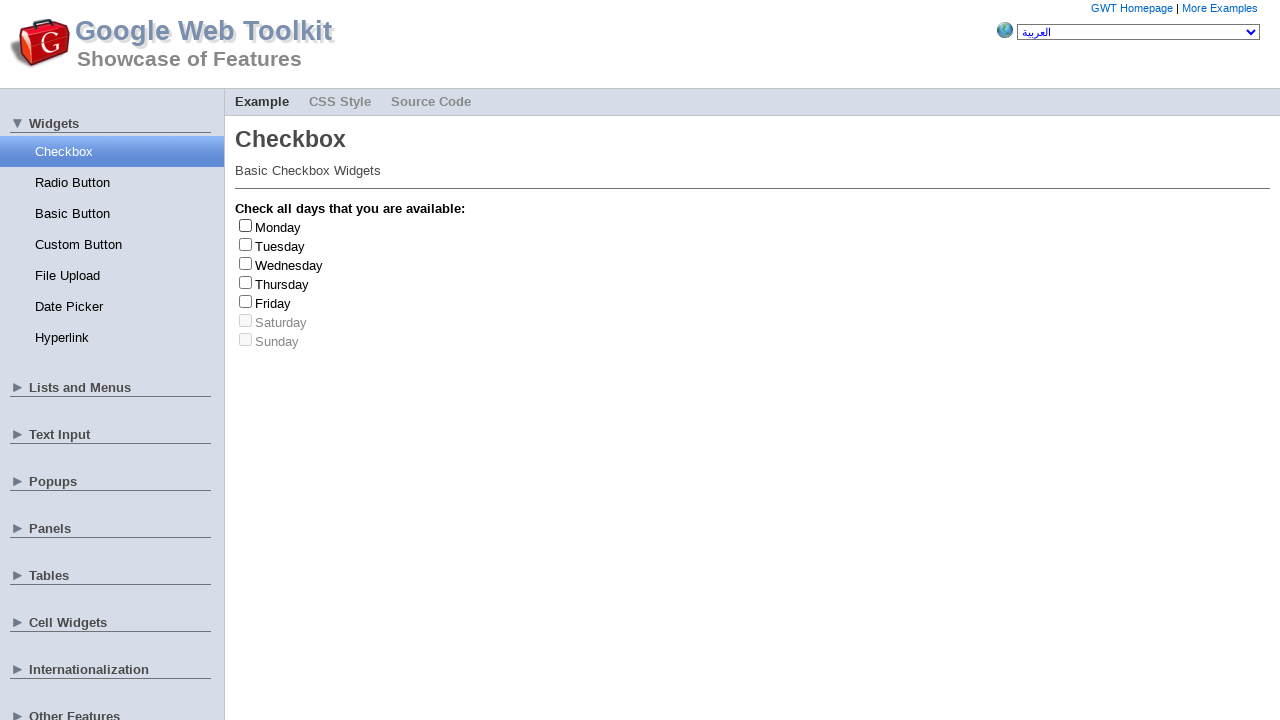

Clicked checkbox at index 3 to toggle on at (246, 282) on [type='checkbox'] >> nth=3
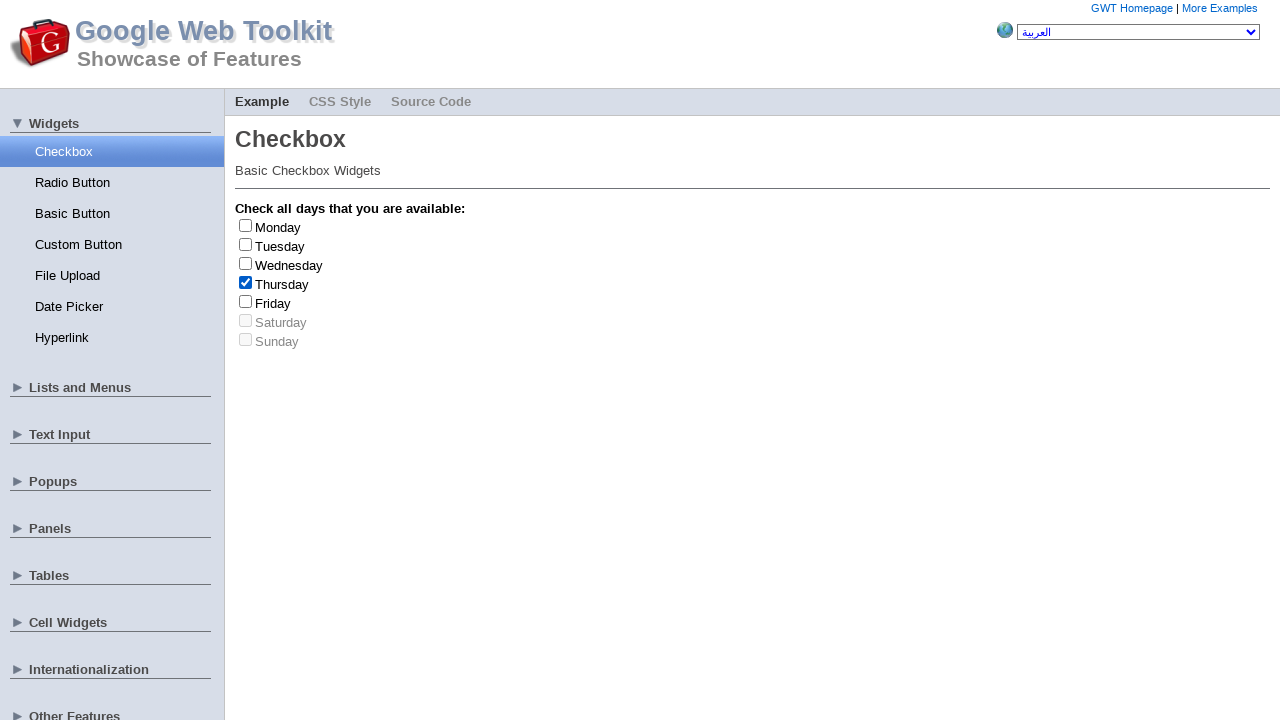

Clicked checkbox at index 3 again to toggle off at (246, 282) on [type='checkbox'] >> nth=3
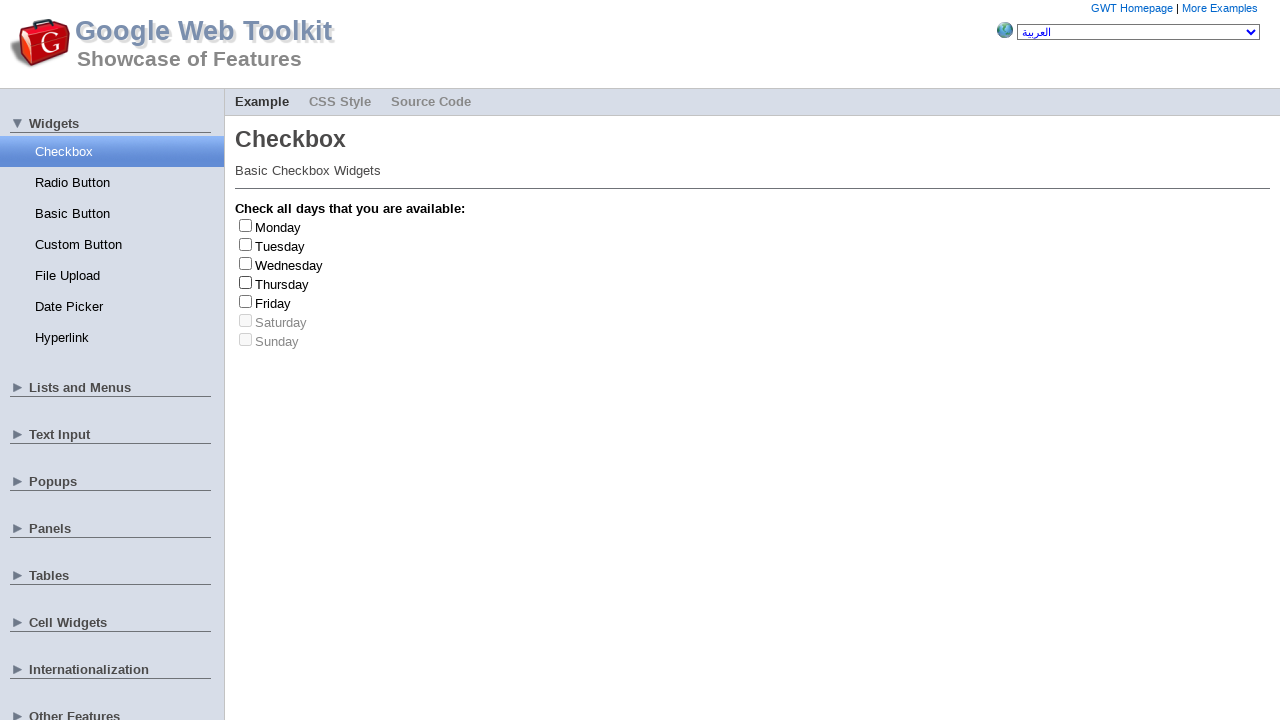

Clicked checkbox at index 2 to toggle on at (246, 263) on [type='checkbox'] >> nth=2
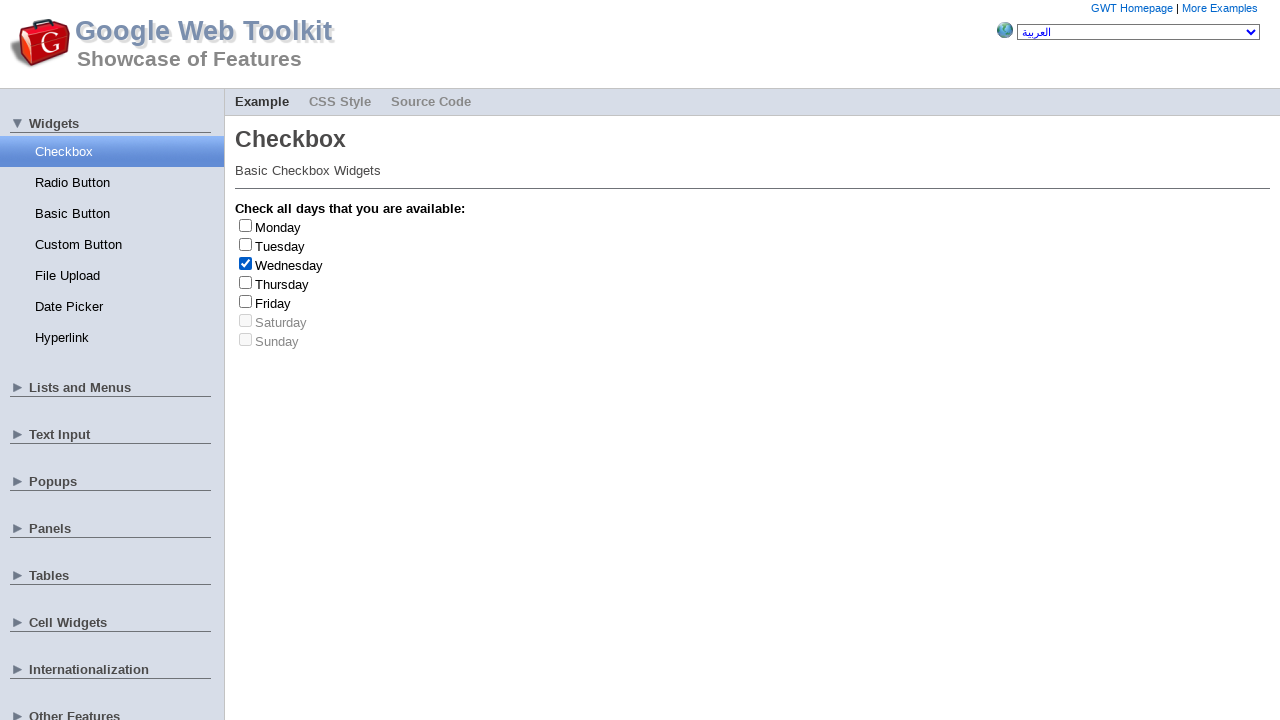

Clicked checkbox at index 2 again to toggle off at (246, 263) on [type='checkbox'] >> nth=2
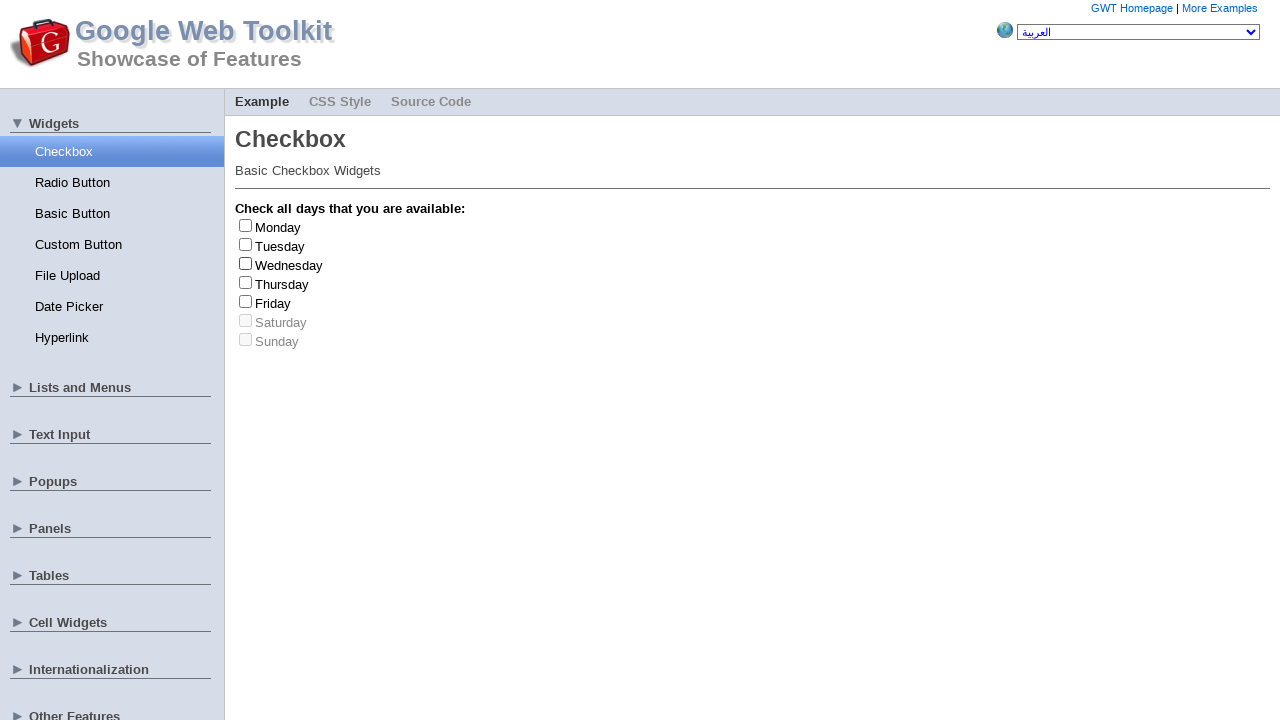

Clicked checkbox at index 4 to toggle on at (246, 301) on [type='checkbox'] >> nth=4
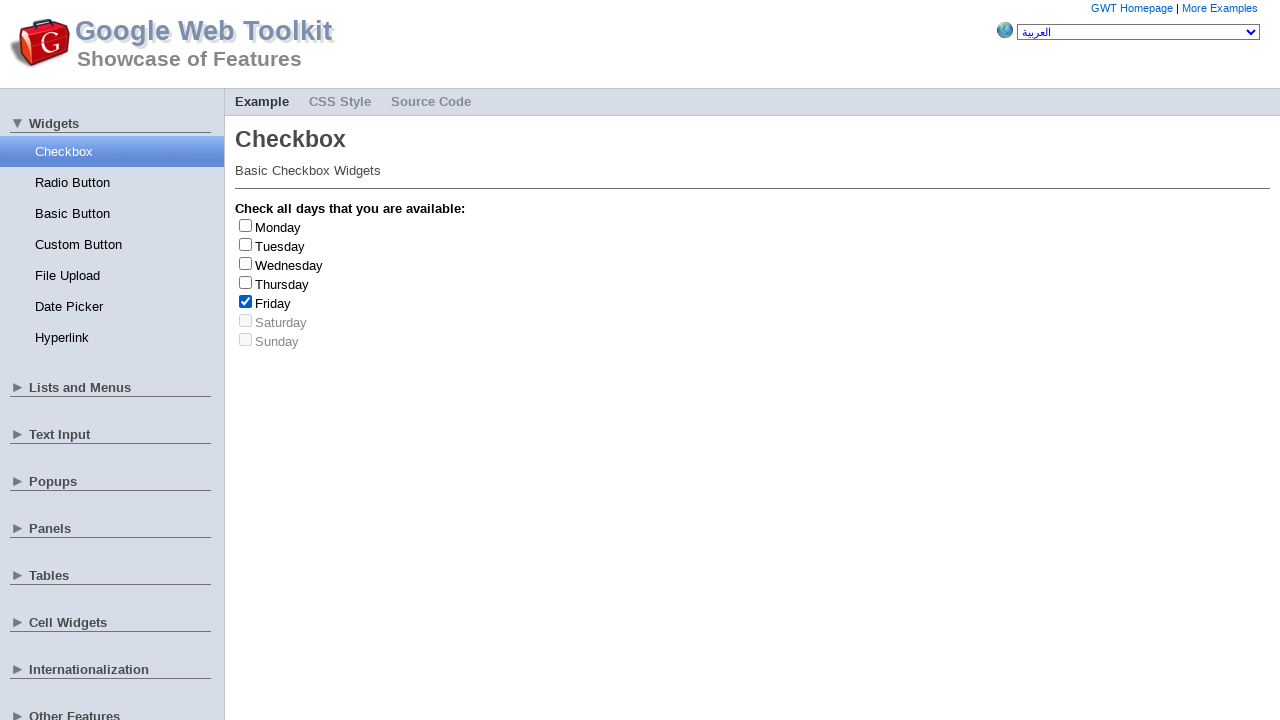

Clicked checkbox at index 4 again to toggle off at (246, 301) on [type='checkbox'] >> nth=4
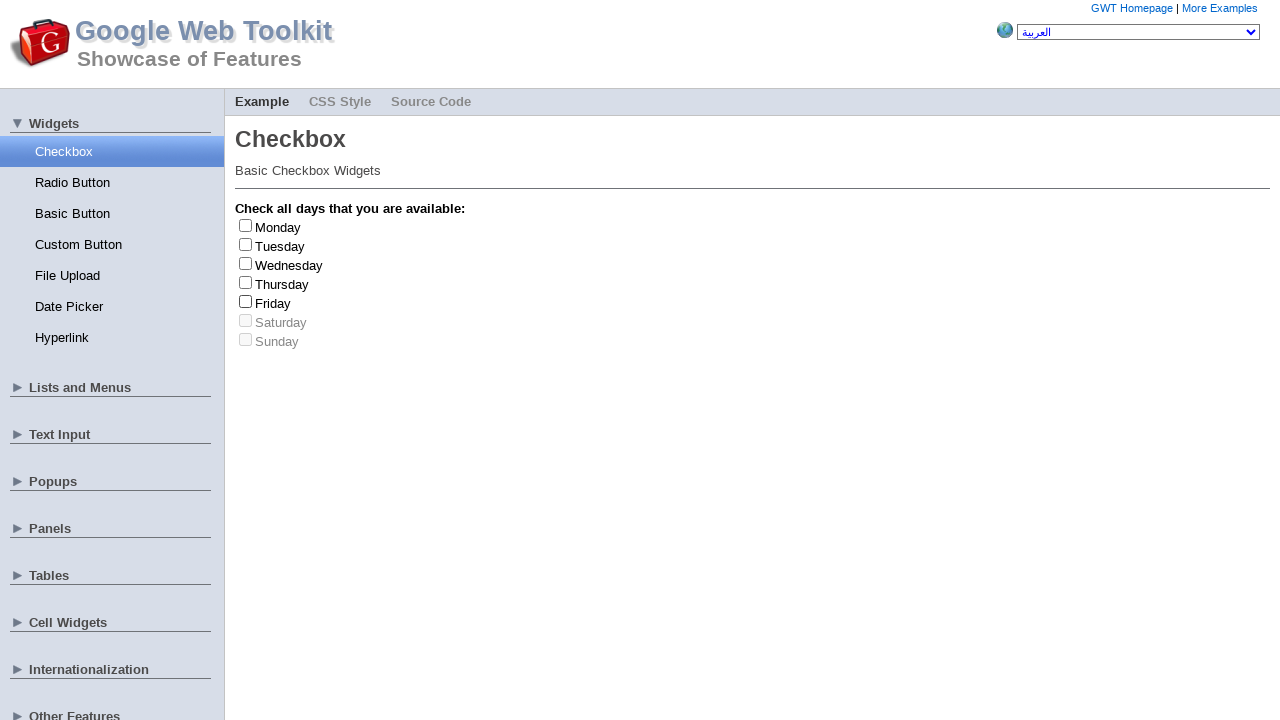

Friday checkbox toggled (count: 2/3)
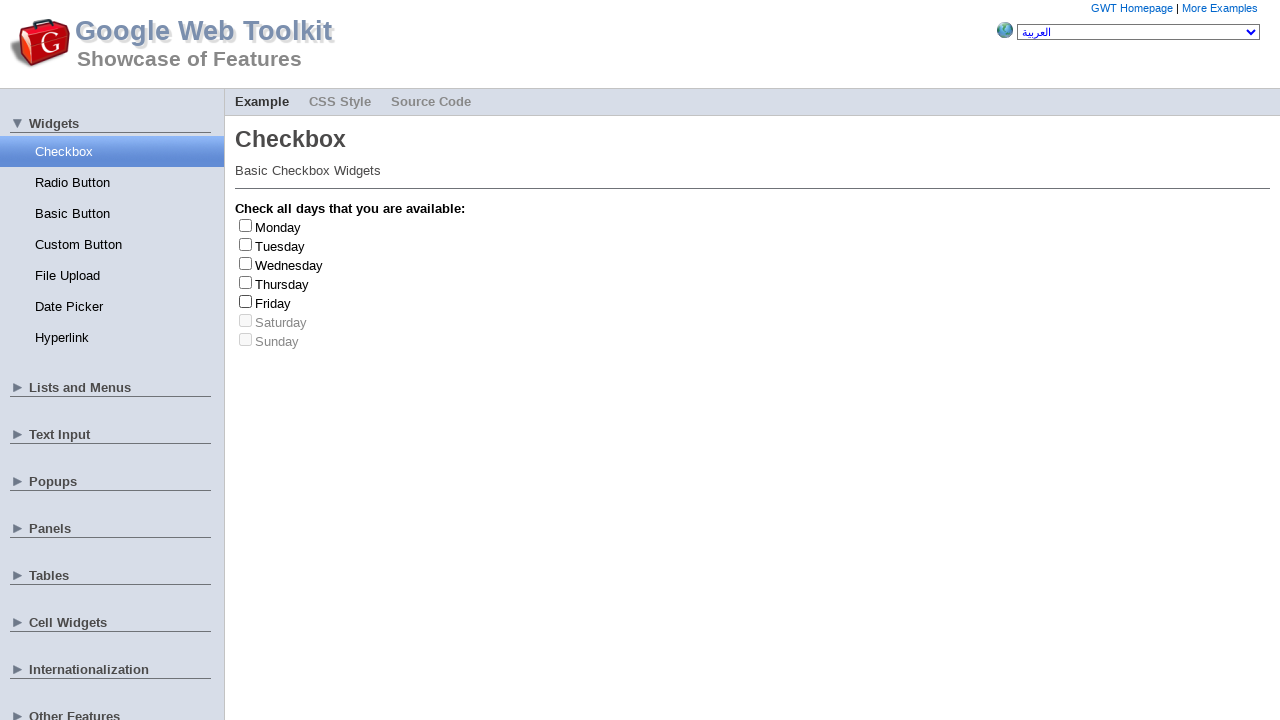

Clicked checkbox at index 3 to toggle on at (246, 282) on [type='checkbox'] >> nth=3
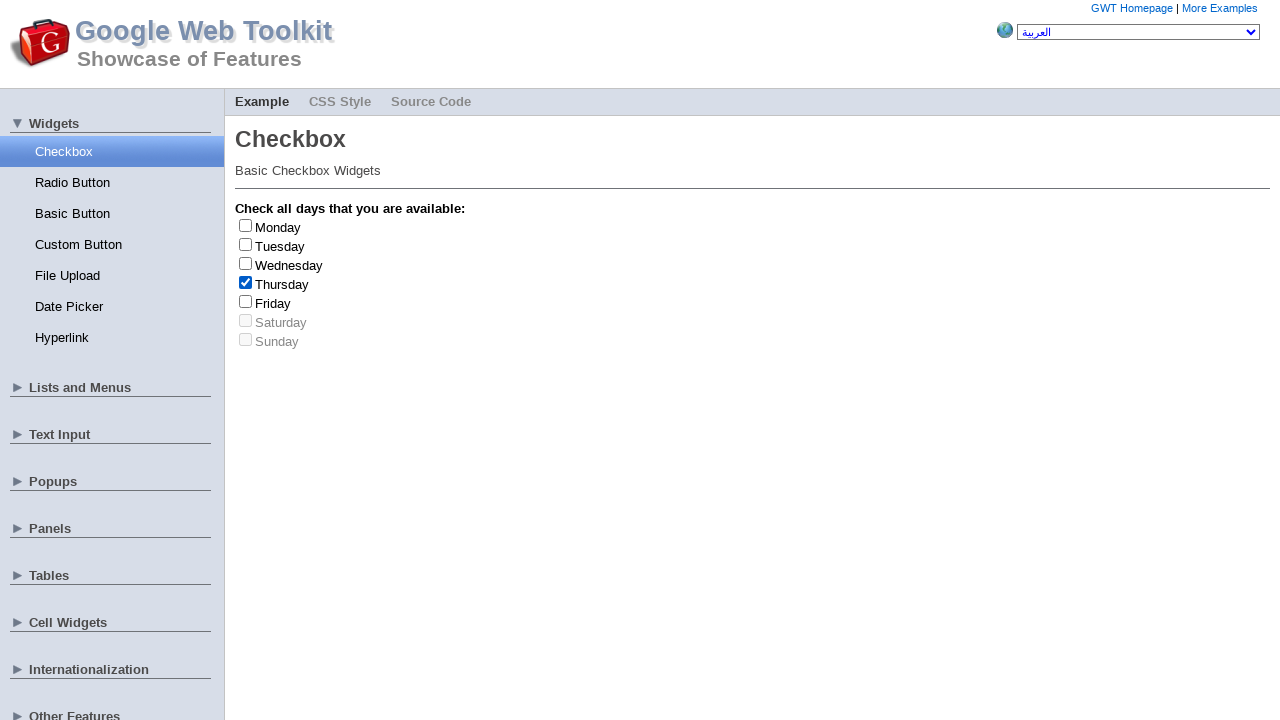

Clicked checkbox at index 3 again to toggle off at (246, 282) on [type='checkbox'] >> nth=3
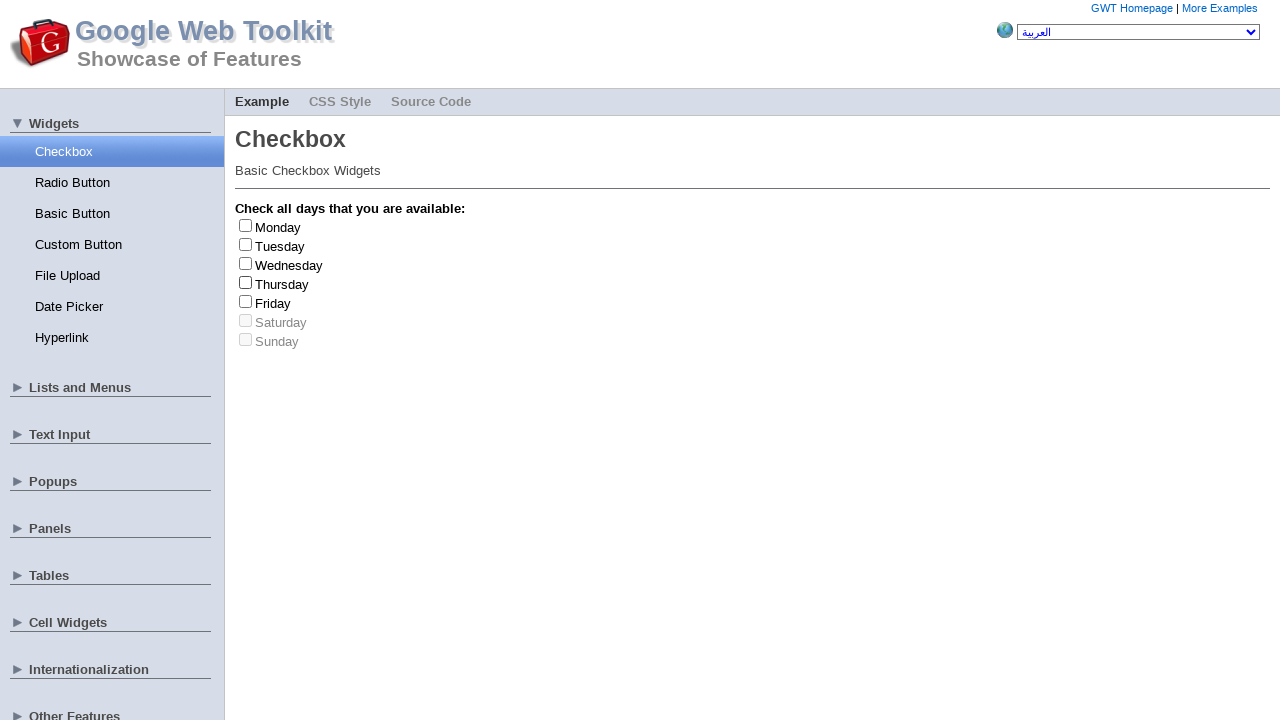

Clicked checkbox at index 2 to toggle on at (246, 263) on [type='checkbox'] >> nth=2
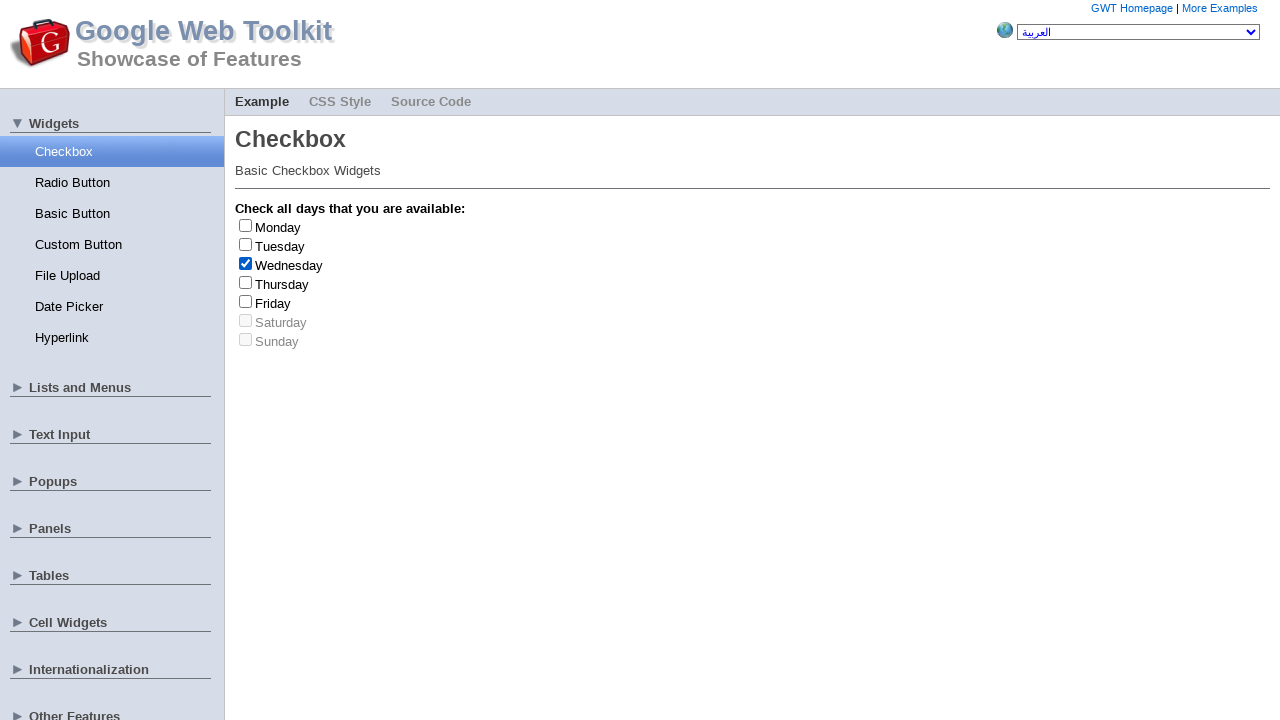

Clicked checkbox at index 2 again to toggle off at (246, 263) on [type='checkbox'] >> nth=2
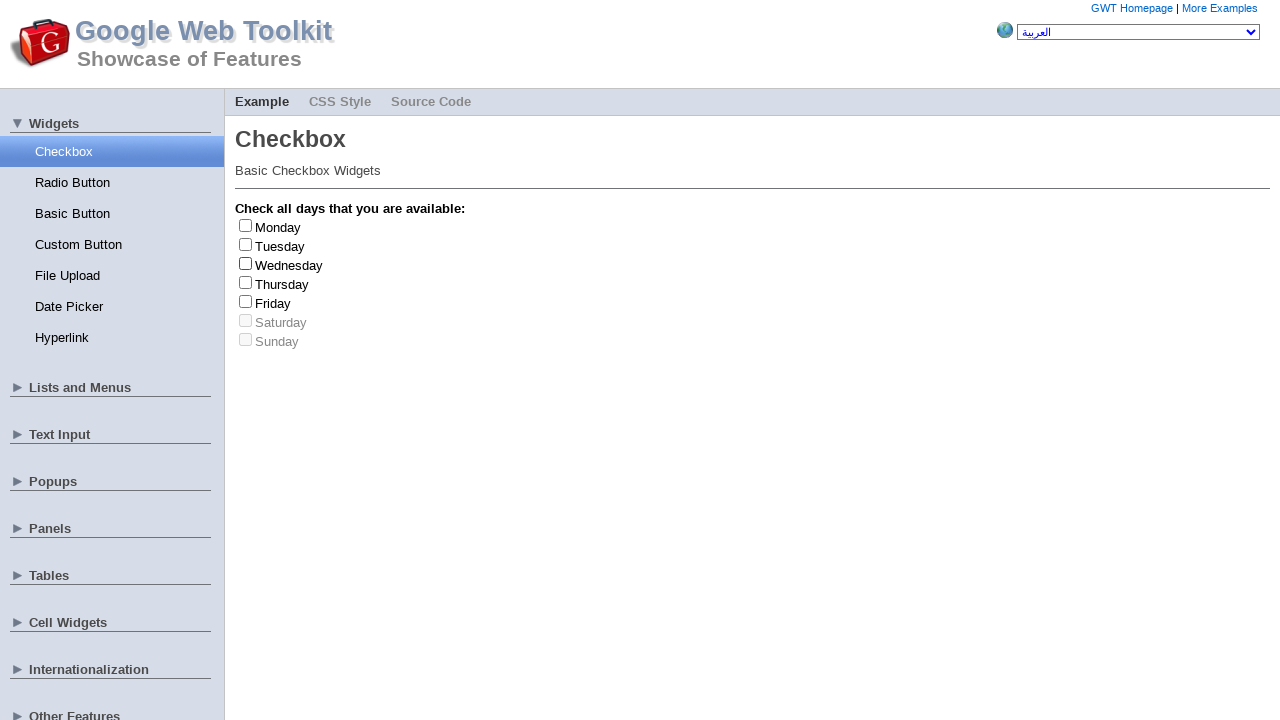

Clicked checkbox at index 0 to toggle on at (246, 225) on [type='checkbox'] >> nth=0
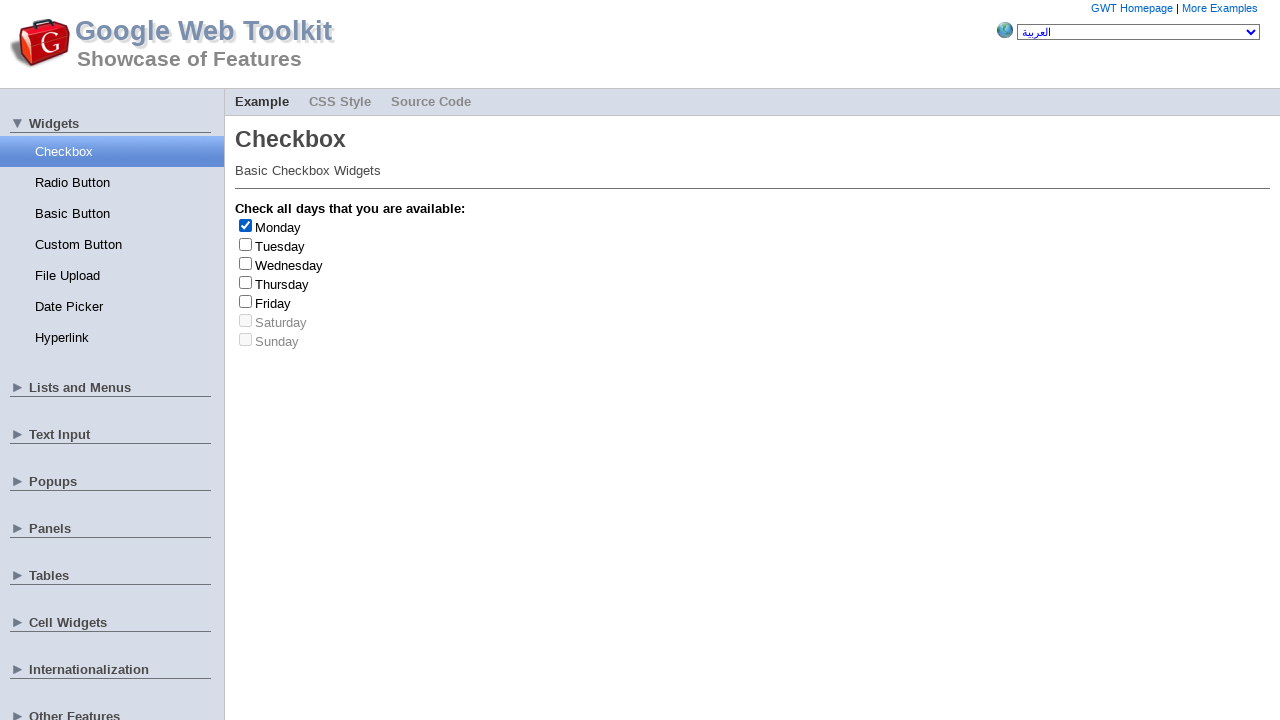

Clicked checkbox at index 0 again to toggle off at (246, 225) on [type='checkbox'] >> nth=0
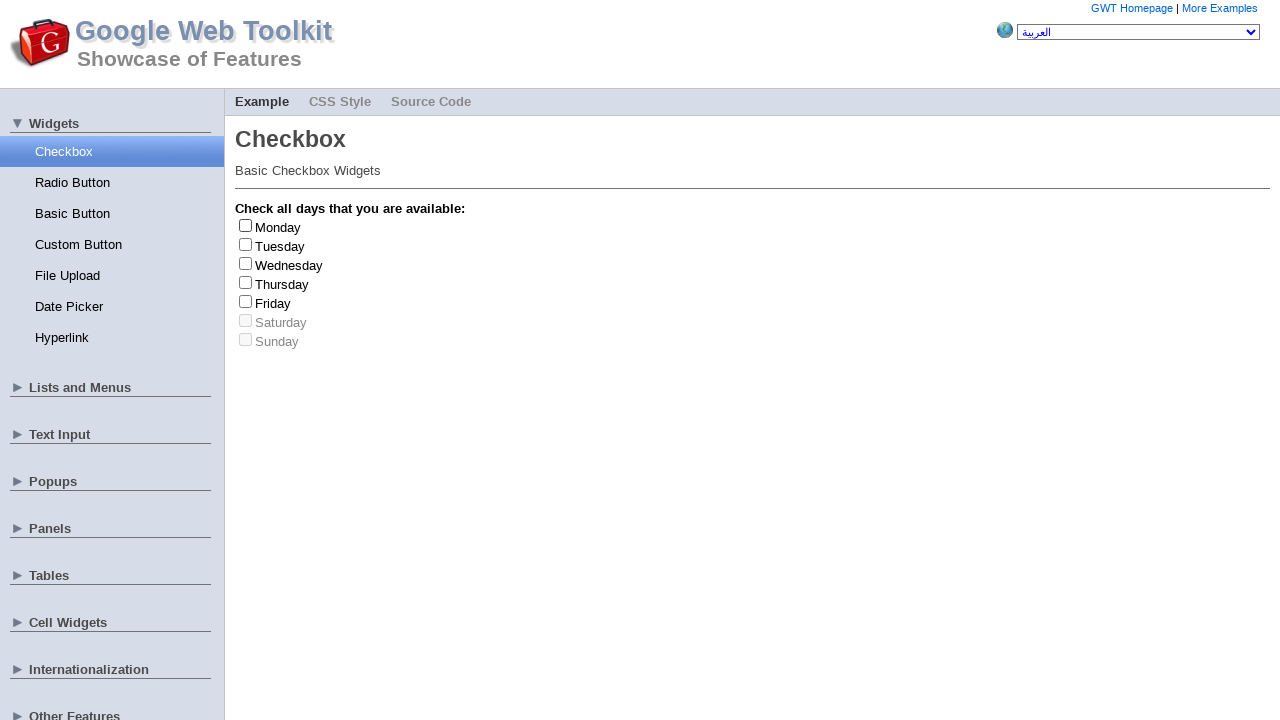

Clicked checkbox at index 3 to toggle on at (246, 282) on [type='checkbox'] >> nth=3
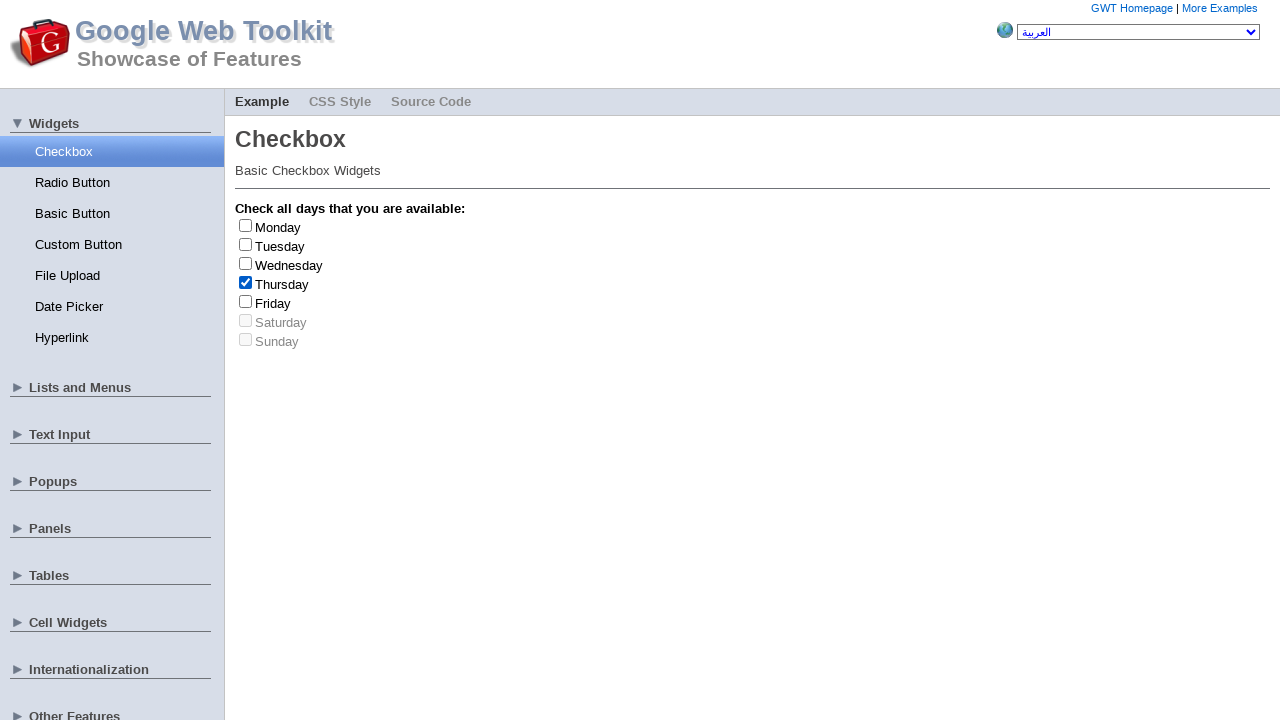

Clicked checkbox at index 3 again to toggle off at (246, 282) on [type='checkbox'] >> nth=3
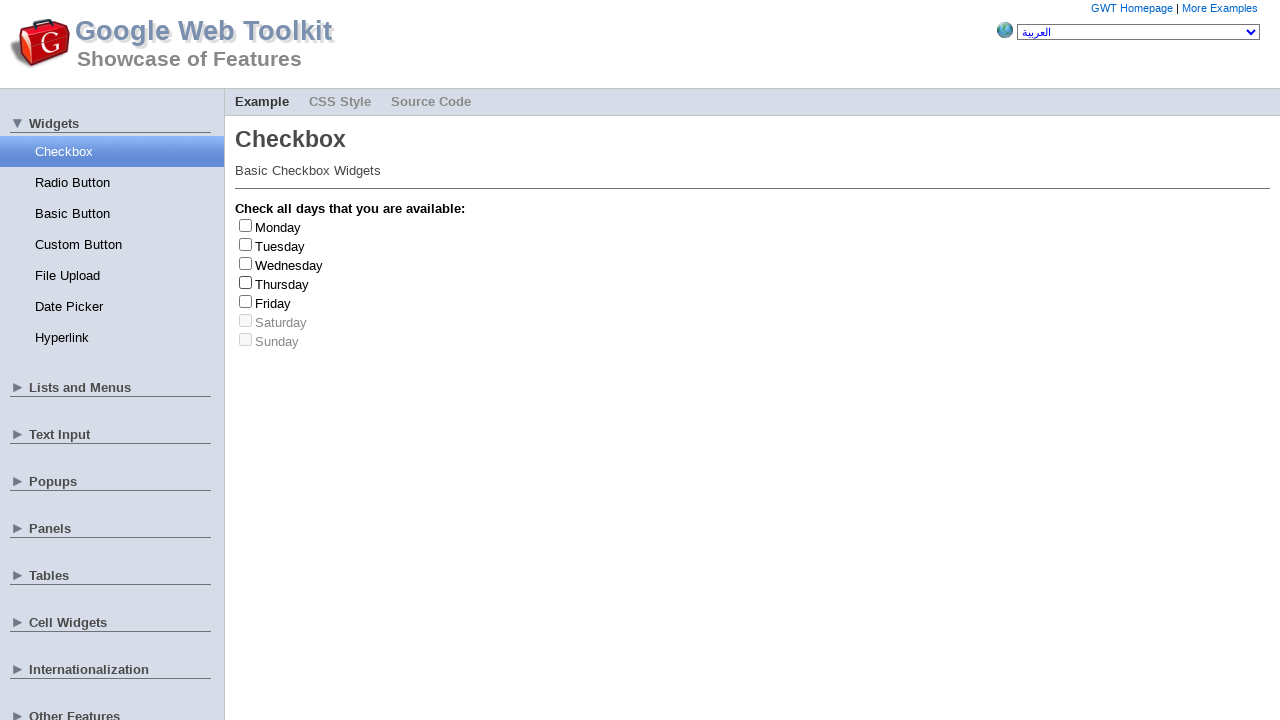

Clicked checkbox at index 2 to toggle on at (246, 263) on [type='checkbox'] >> nth=2
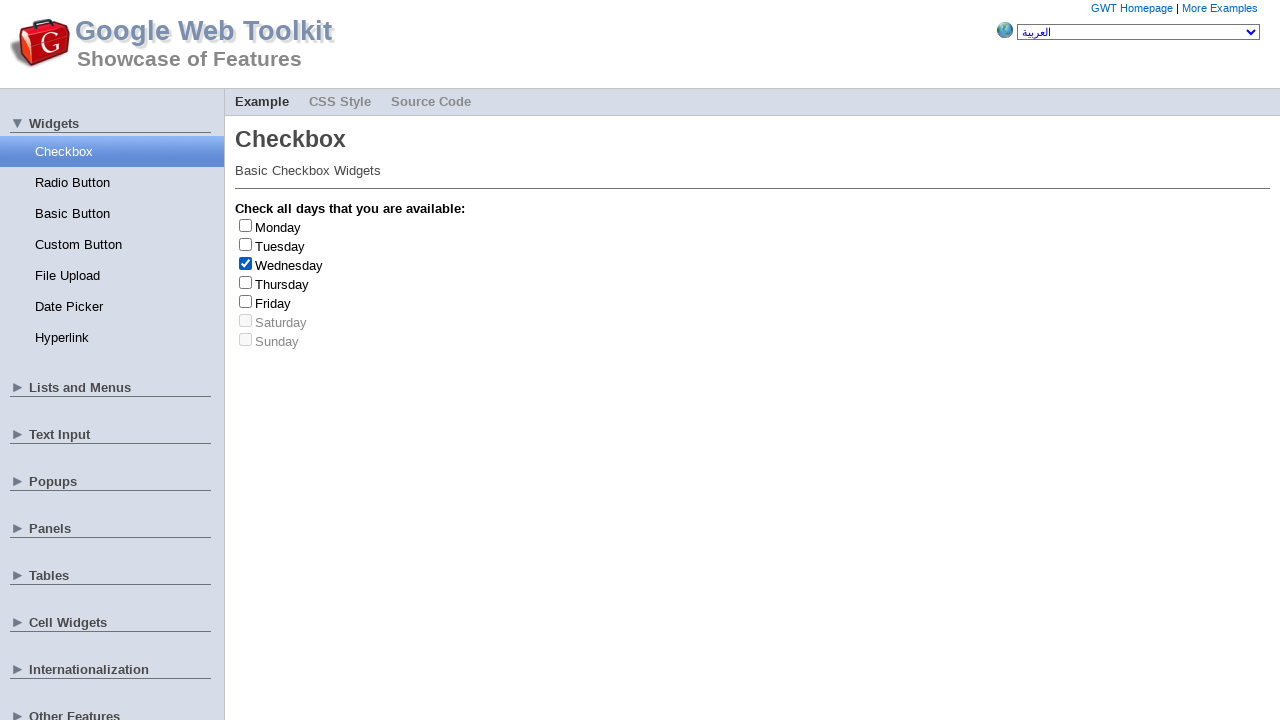

Clicked checkbox at index 2 again to toggle off at (246, 263) on [type='checkbox'] >> nth=2
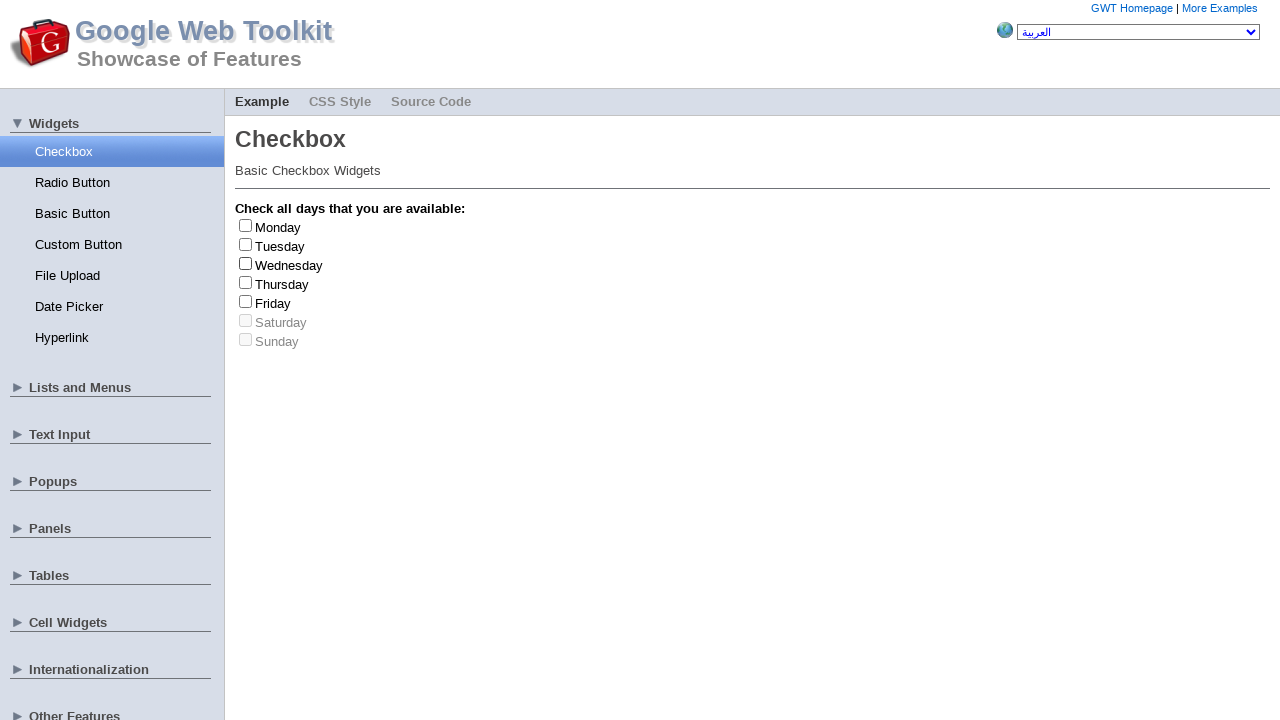

Clicked checkbox at index 1 to toggle on at (246, 244) on [type='checkbox'] >> nth=1
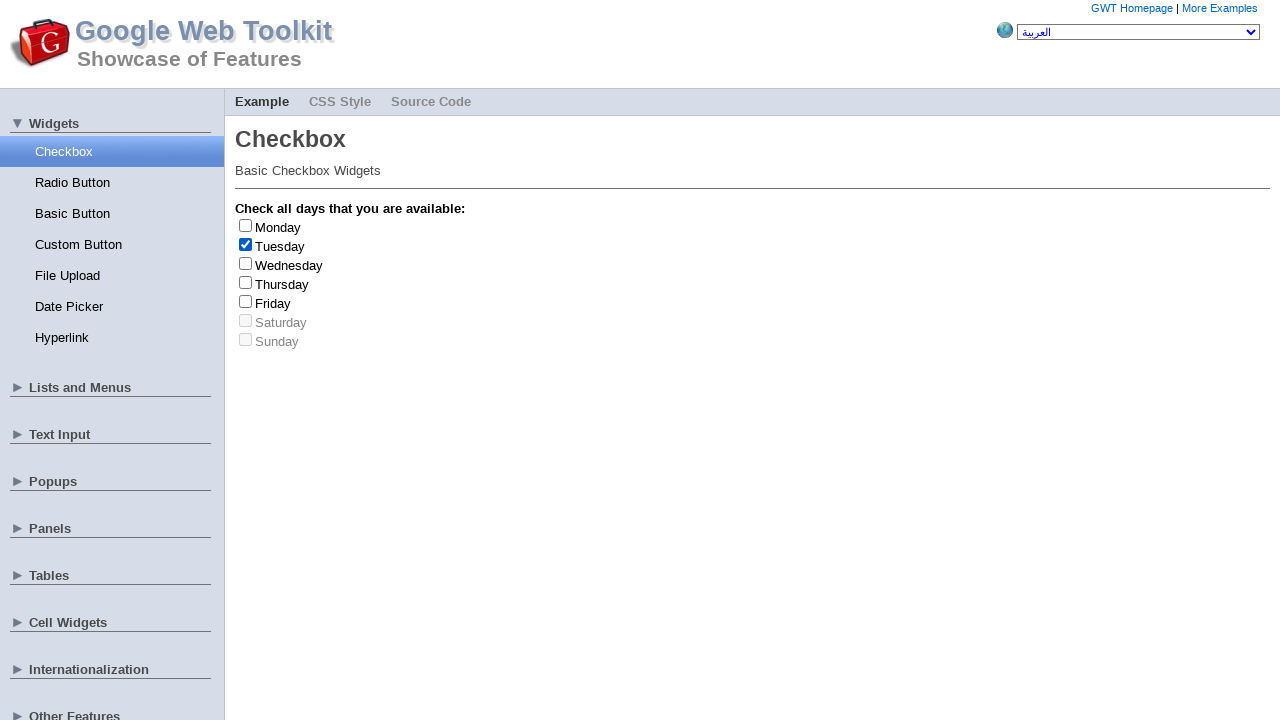

Clicked checkbox at index 1 again to toggle off at (246, 244) on [type='checkbox'] >> nth=1
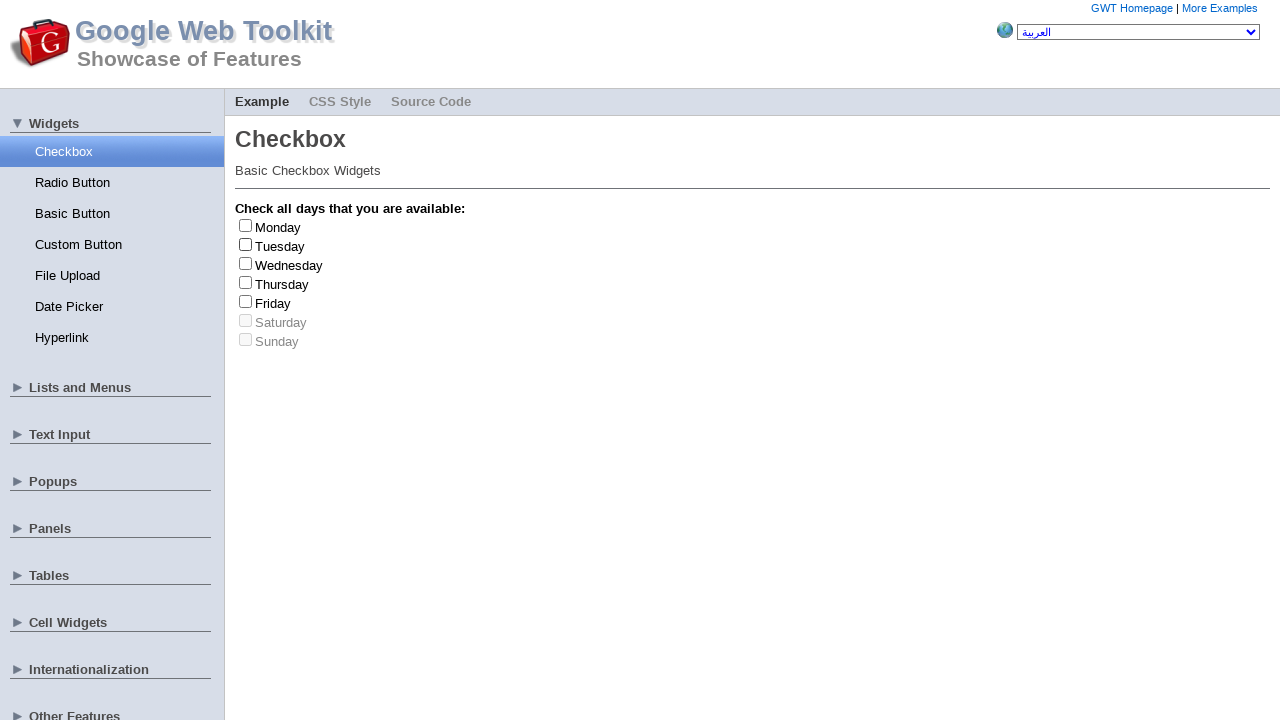

Clicked checkbox at index 0 to toggle on at (246, 225) on [type='checkbox'] >> nth=0
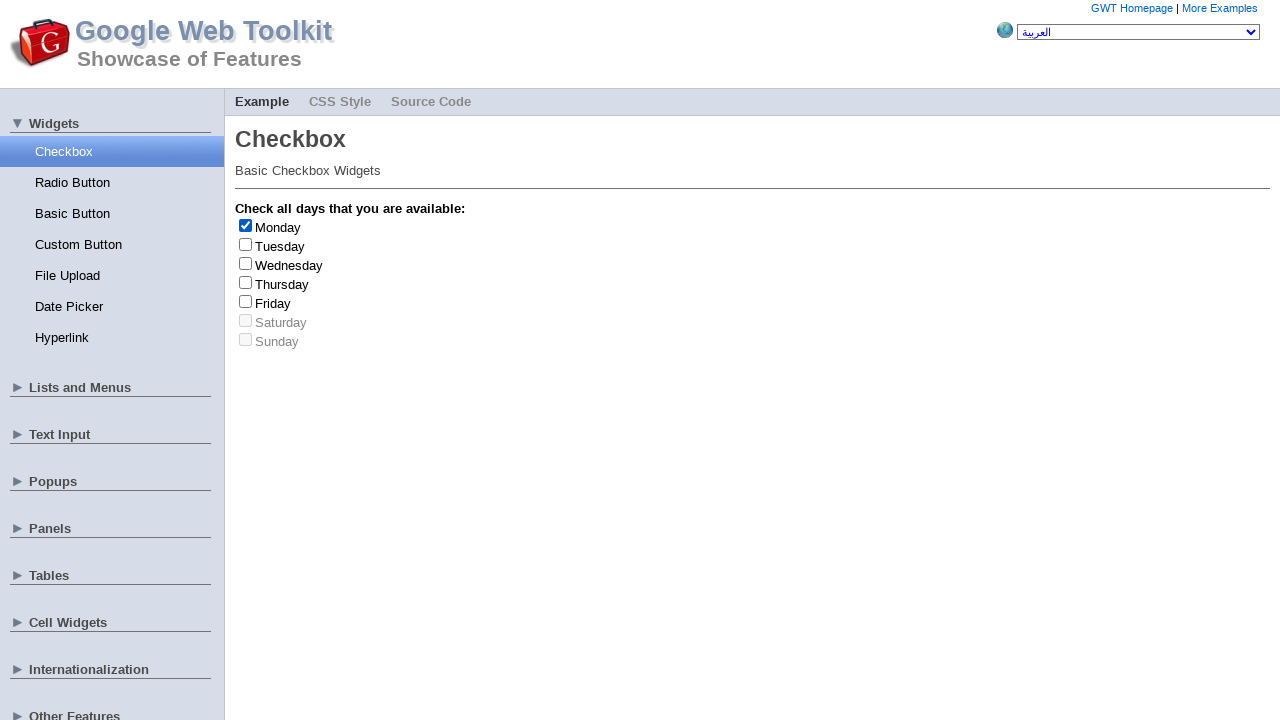

Clicked checkbox at index 0 again to toggle off at (246, 225) on [type='checkbox'] >> nth=0
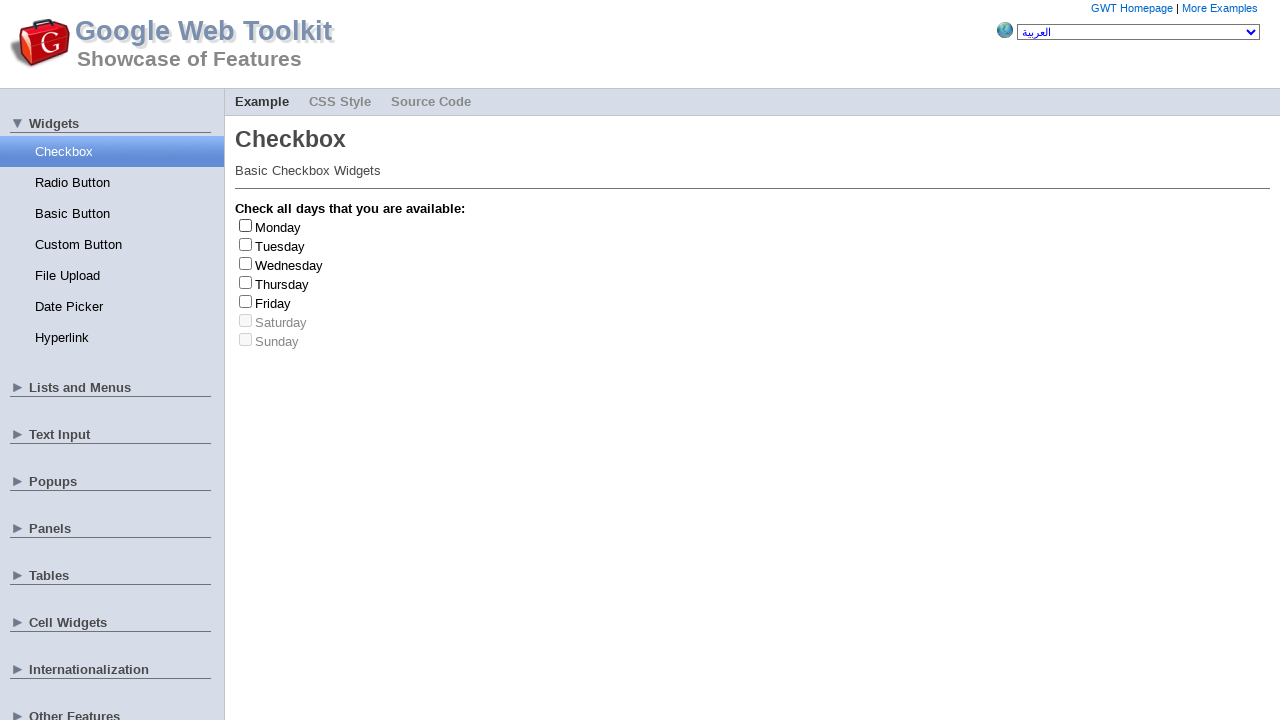

Clicked checkbox at index 0 to toggle on at (246, 225) on [type='checkbox'] >> nth=0
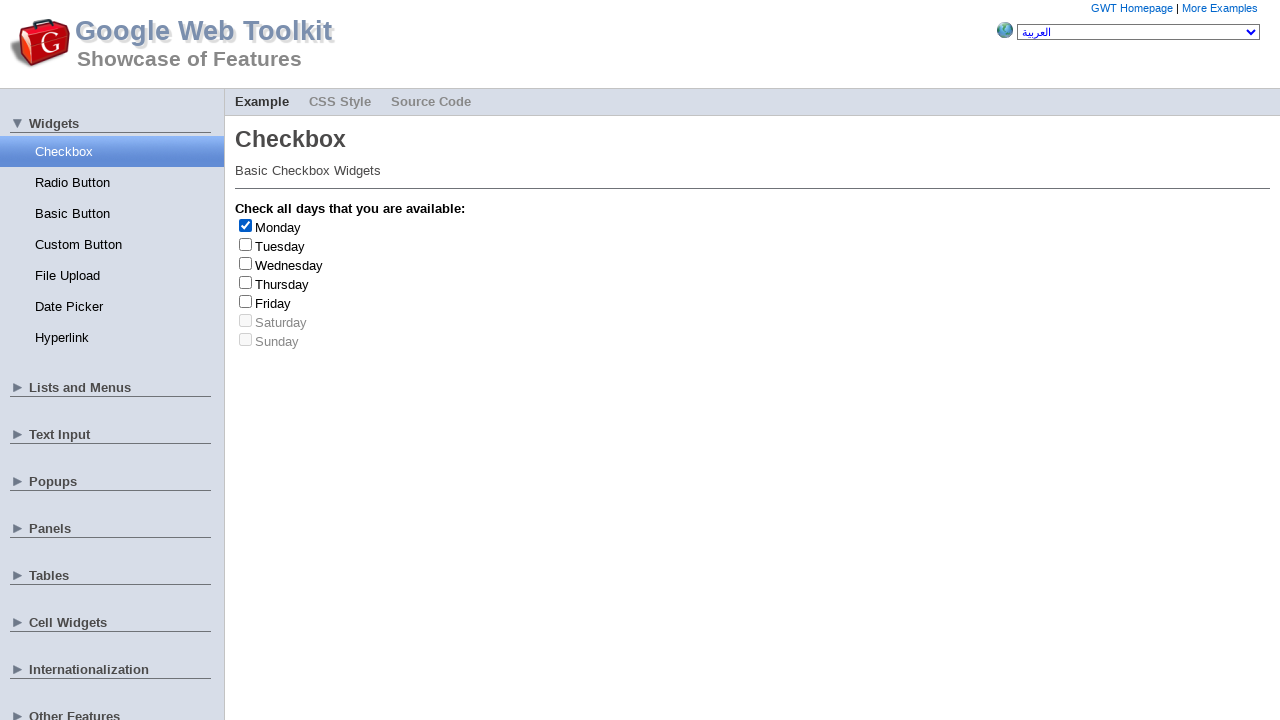

Clicked checkbox at index 0 again to toggle off at (246, 225) on [type='checkbox'] >> nth=0
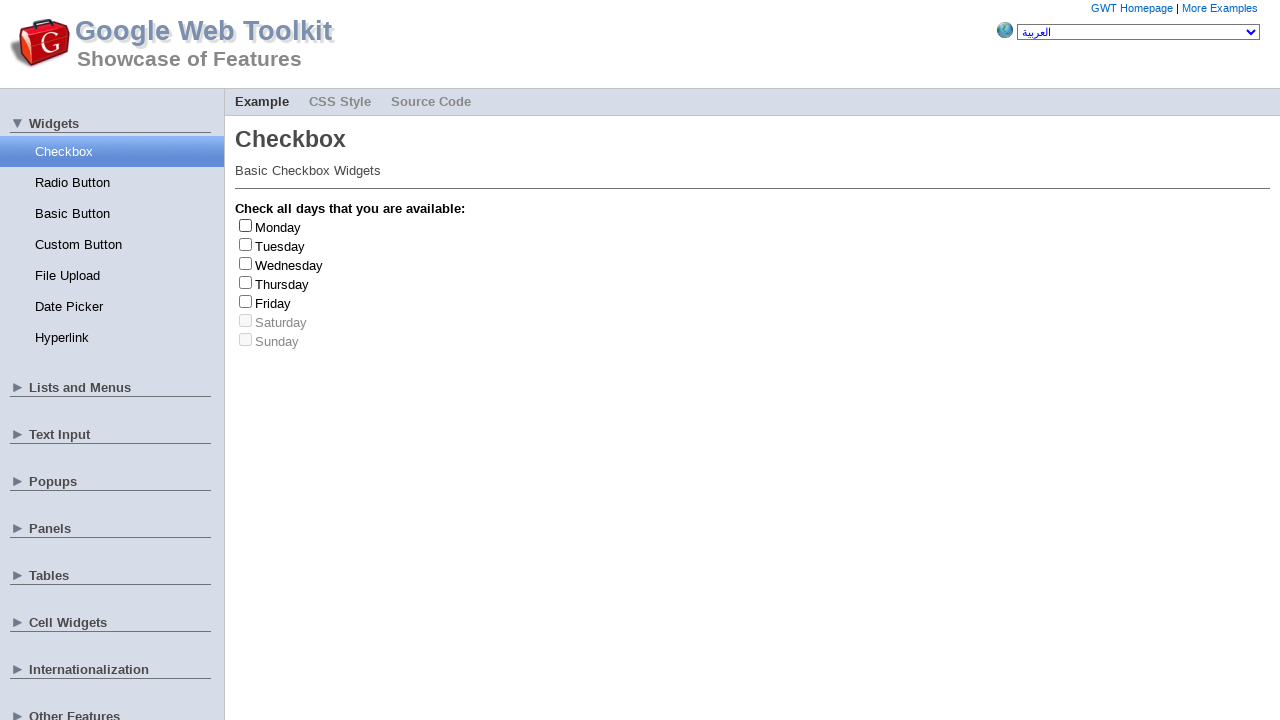

Clicked checkbox at index 0 to toggle on at (246, 225) on [type='checkbox'] >> nth=0
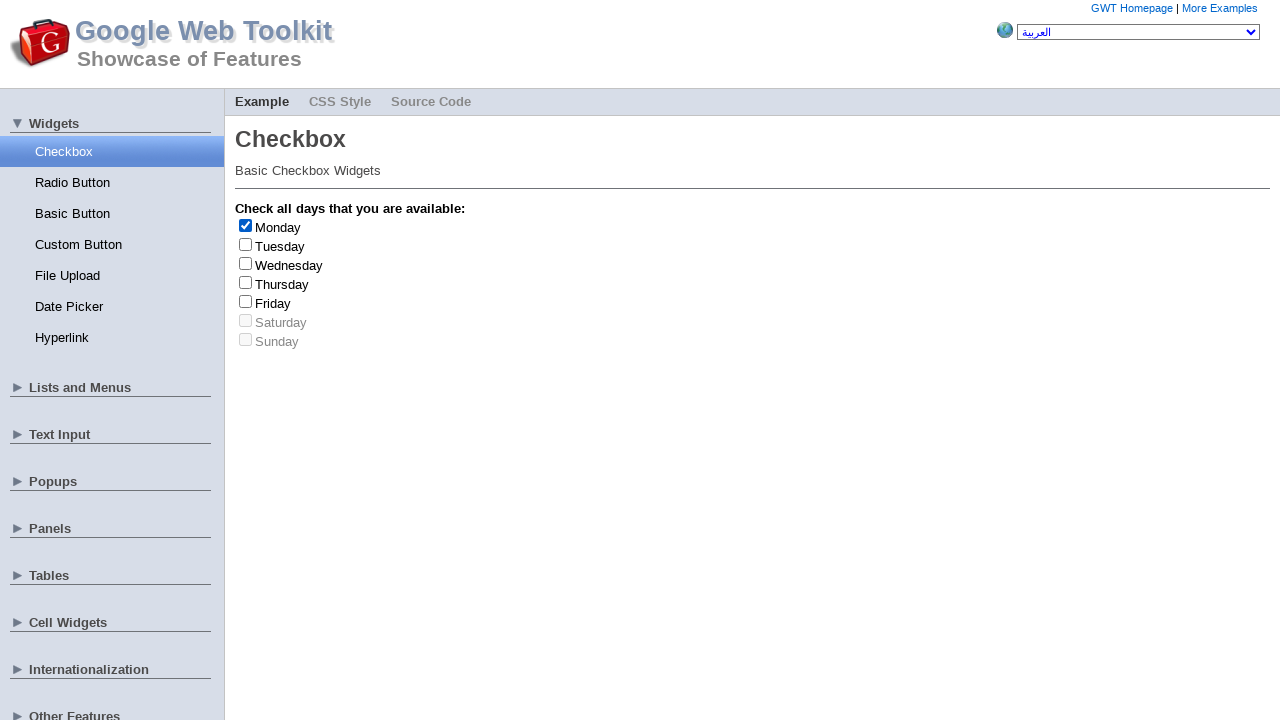

Clicked checkbox at index 0 again to toggle off at (246, 225) on [type='checkbox'] >> nth=0
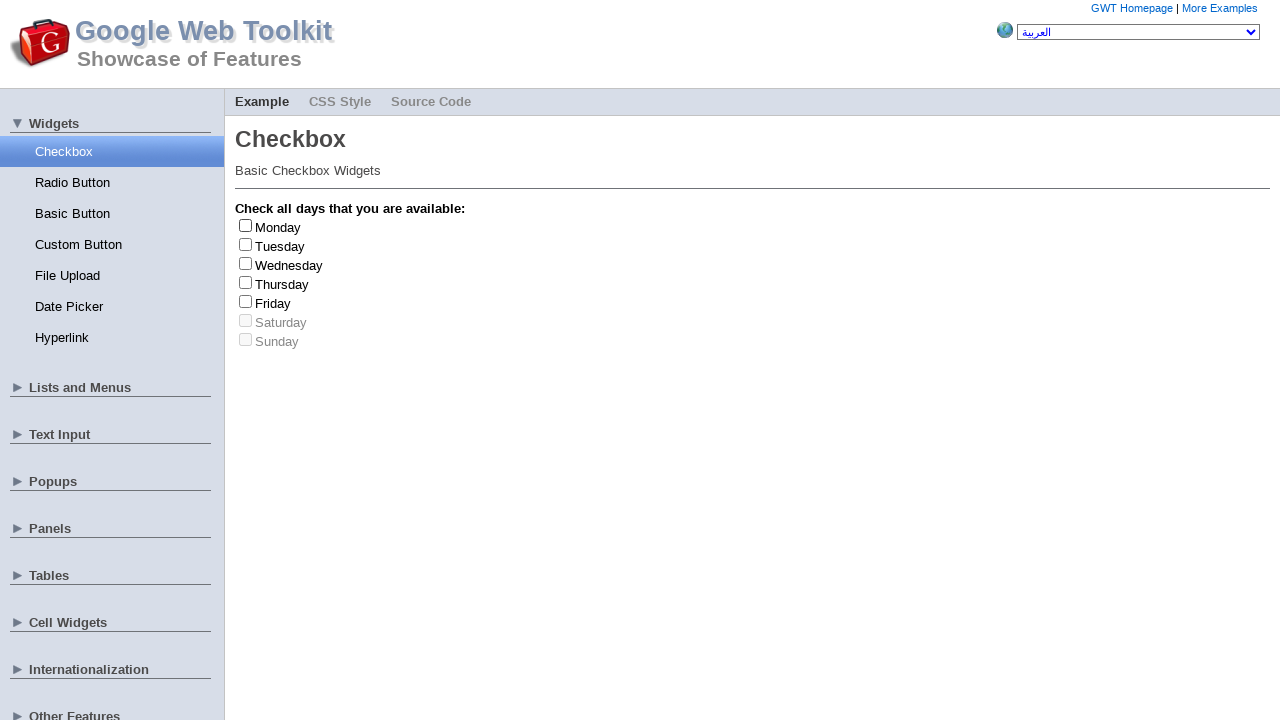

Clicked checkbox at index 1 to toggle on at (246, 244) on [type='checkbox'] >> nth=1
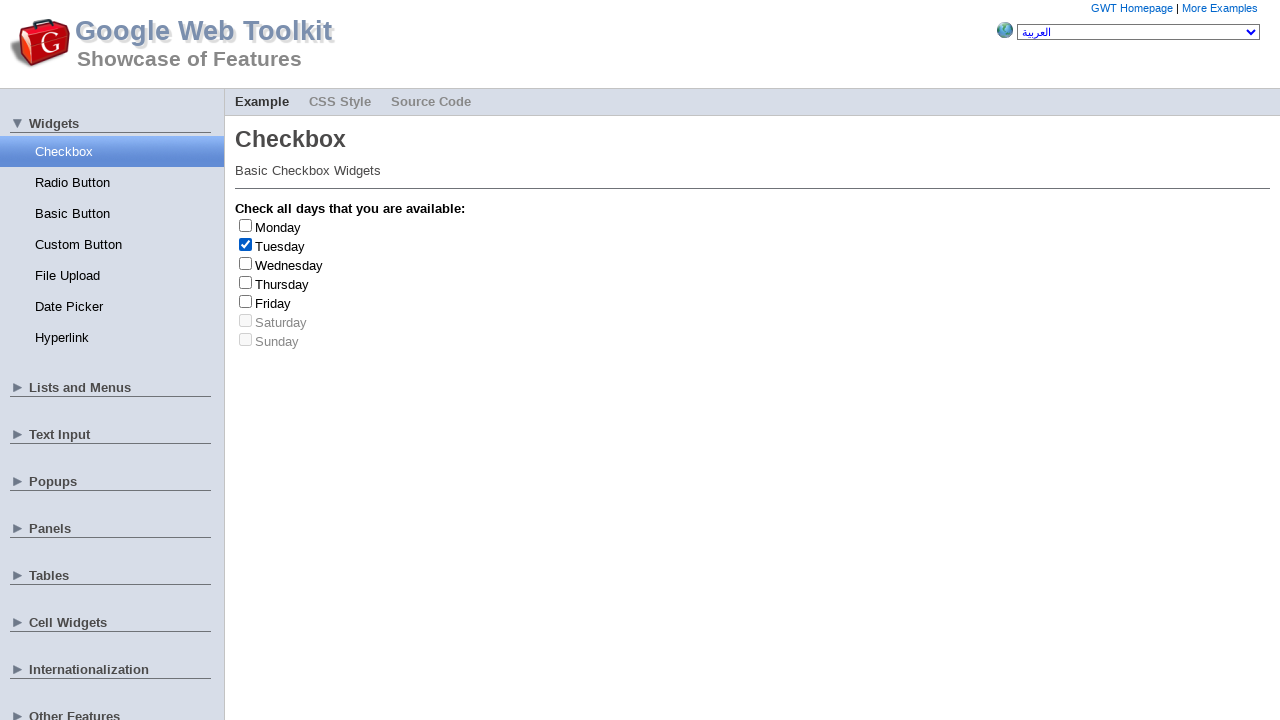

Clicked checkbox at index 1 again to toggle off at (246, 244) on [type='checkbox'] >> nth=1
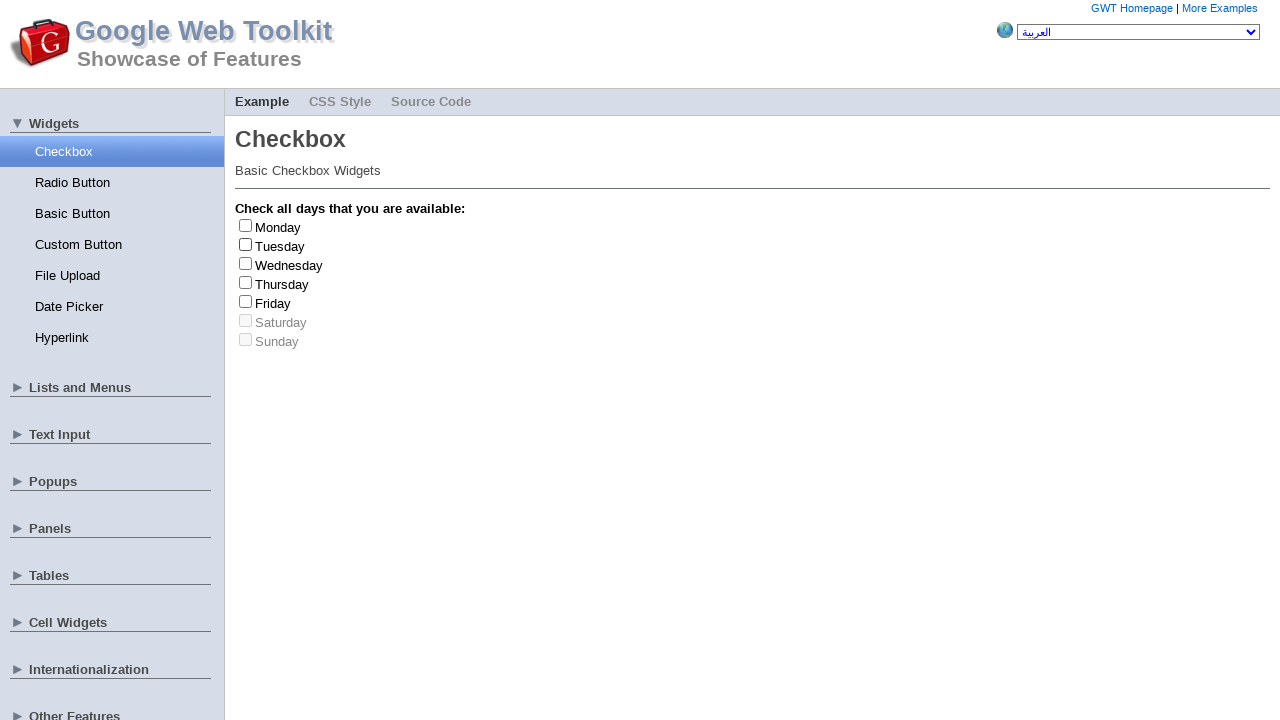

Clicked checkbox at index 1 to toggle on at (246, 244) on [type='checkbox'] >> nth=1
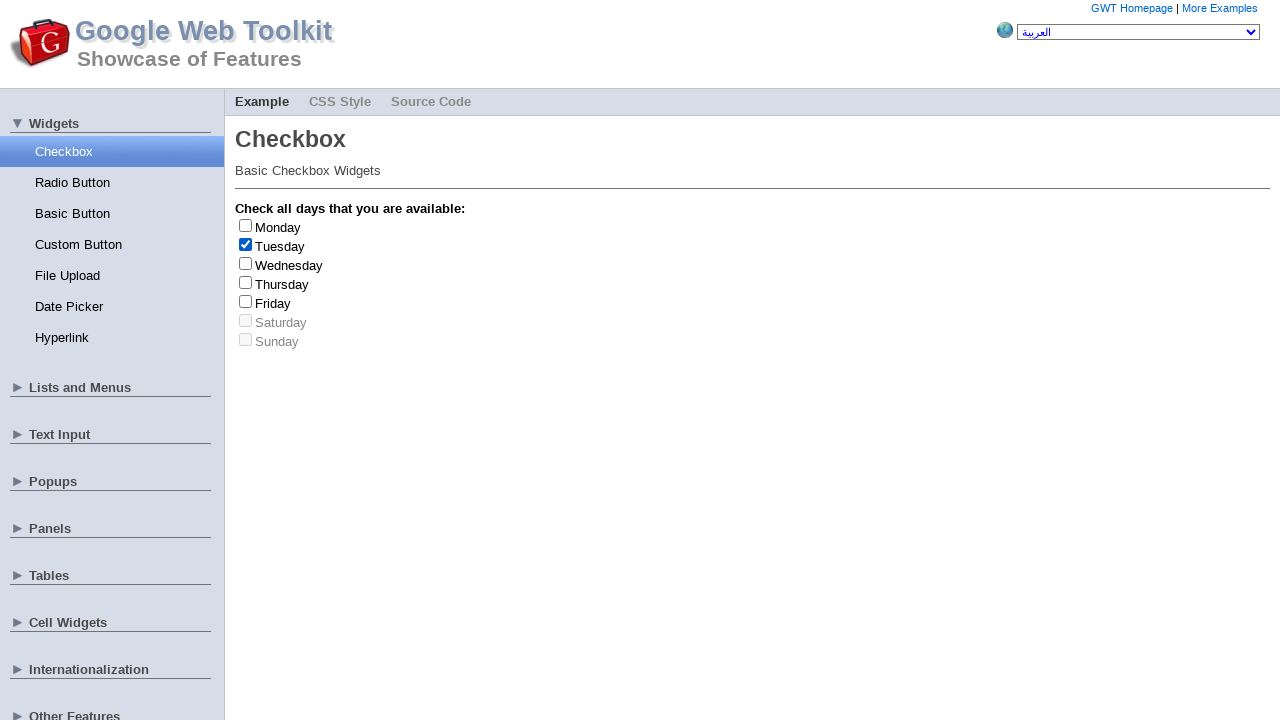

Clicked checkbox at index 1 again to toggle off at (246, 244) on [type='checkbox'] >> nth=1
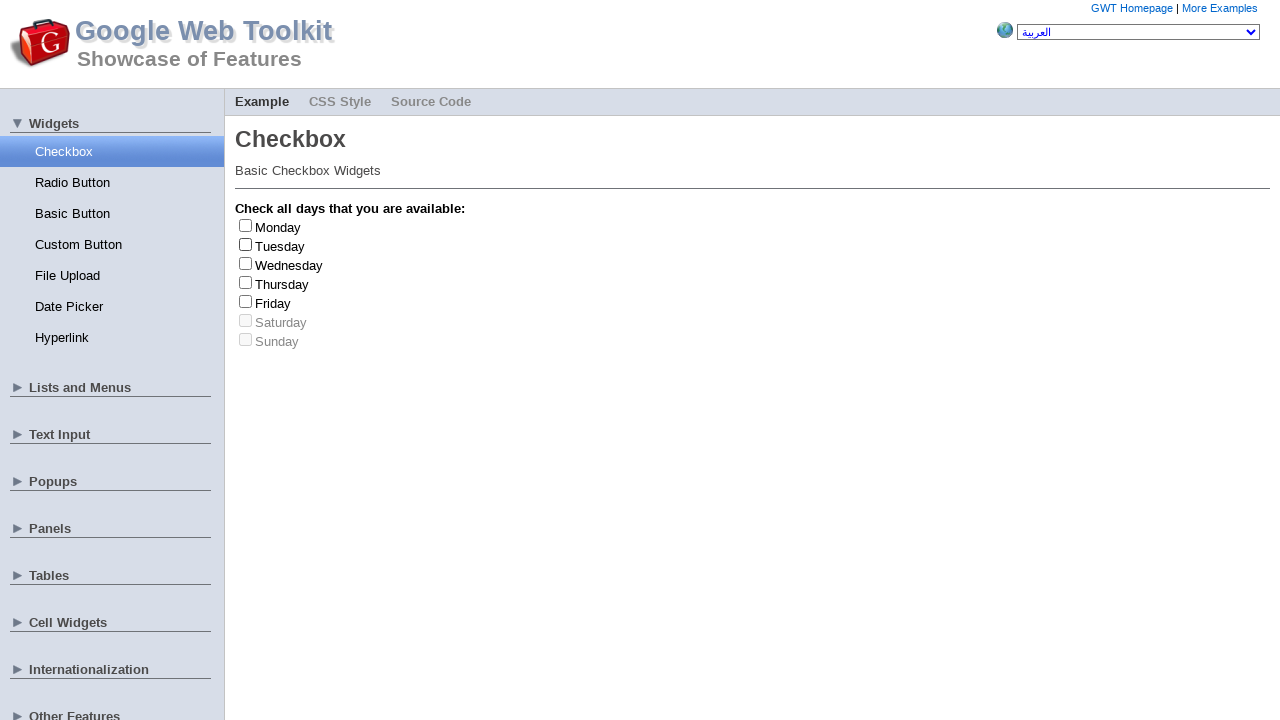

Clicked checkbox at index 3 to toggle on at (246, 282) on [type='checkbox'] >> nth=3
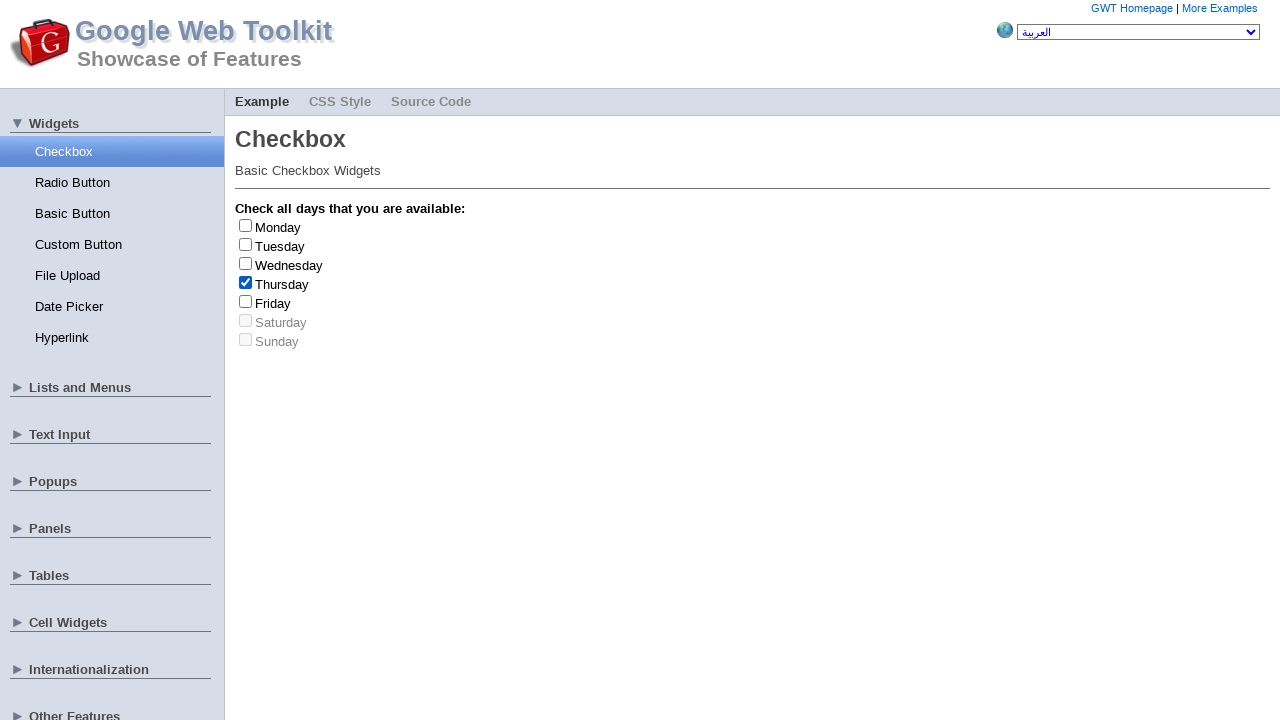

Clicked checkbox at index 3 again to toggle off at (246, 282) on [type='checkbox'] >> nth=3
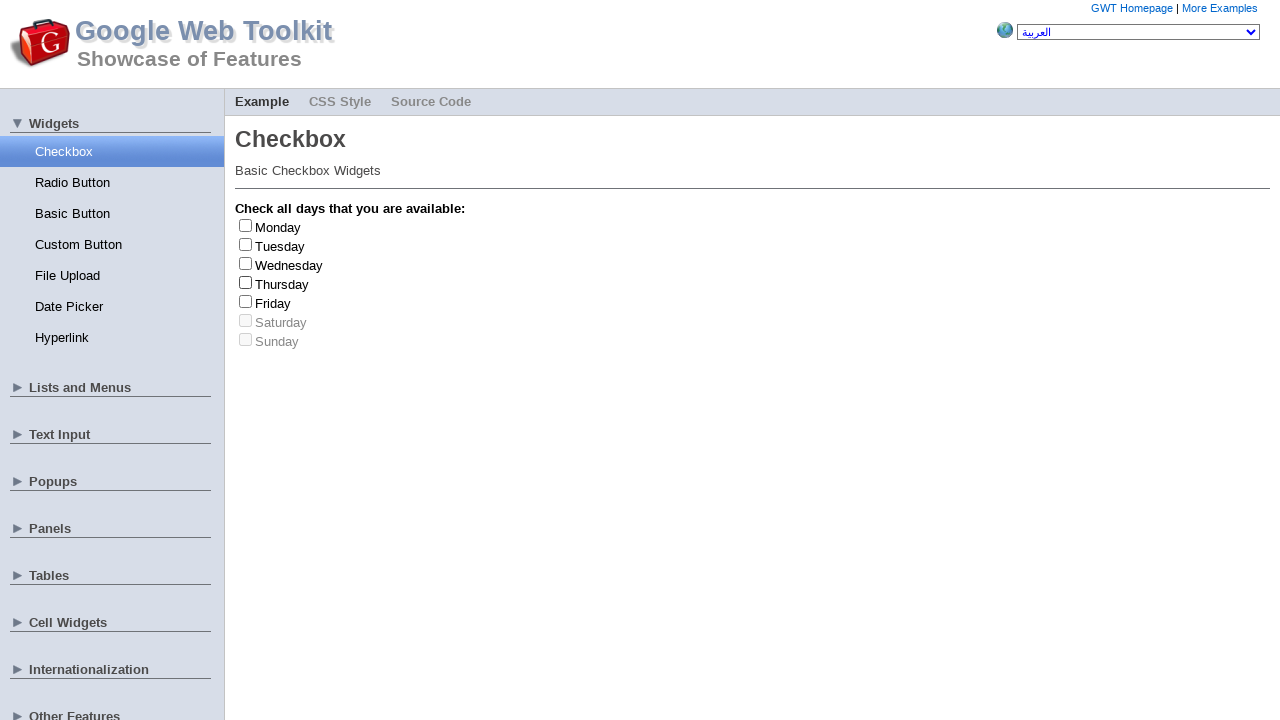

Clicked checkbox at index 4 to toggle on at (246, 301) on [type='checkbox'] >> nth=4
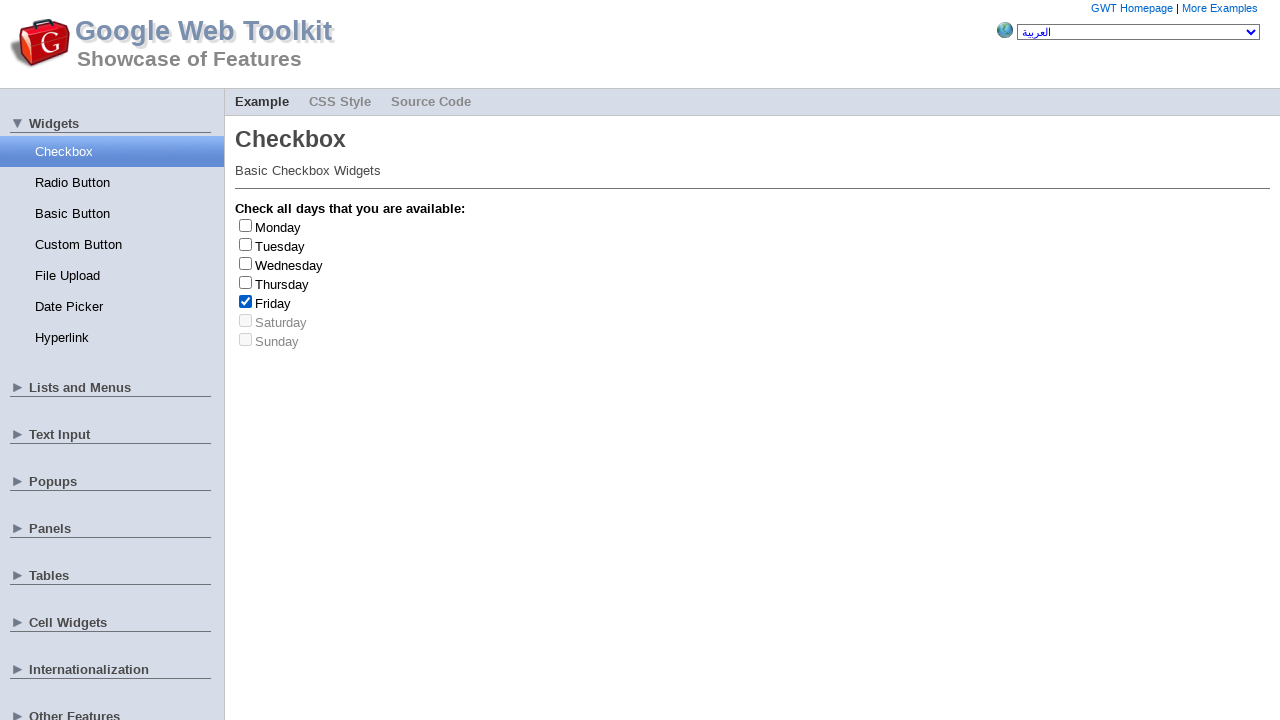

Clicked checkbox at index 4 again to toggle off at (246, 301) on [type='checkbox'] >> nth=4
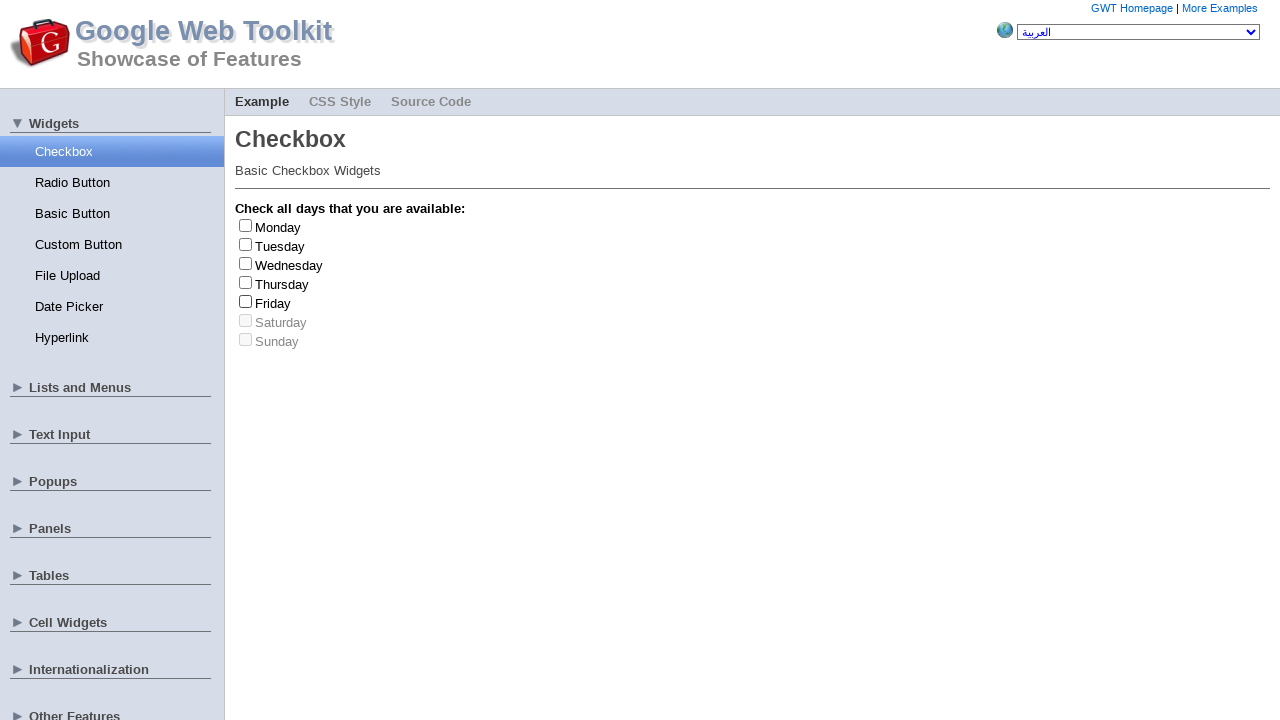

Friday checkbox toggled (count: 3/3)
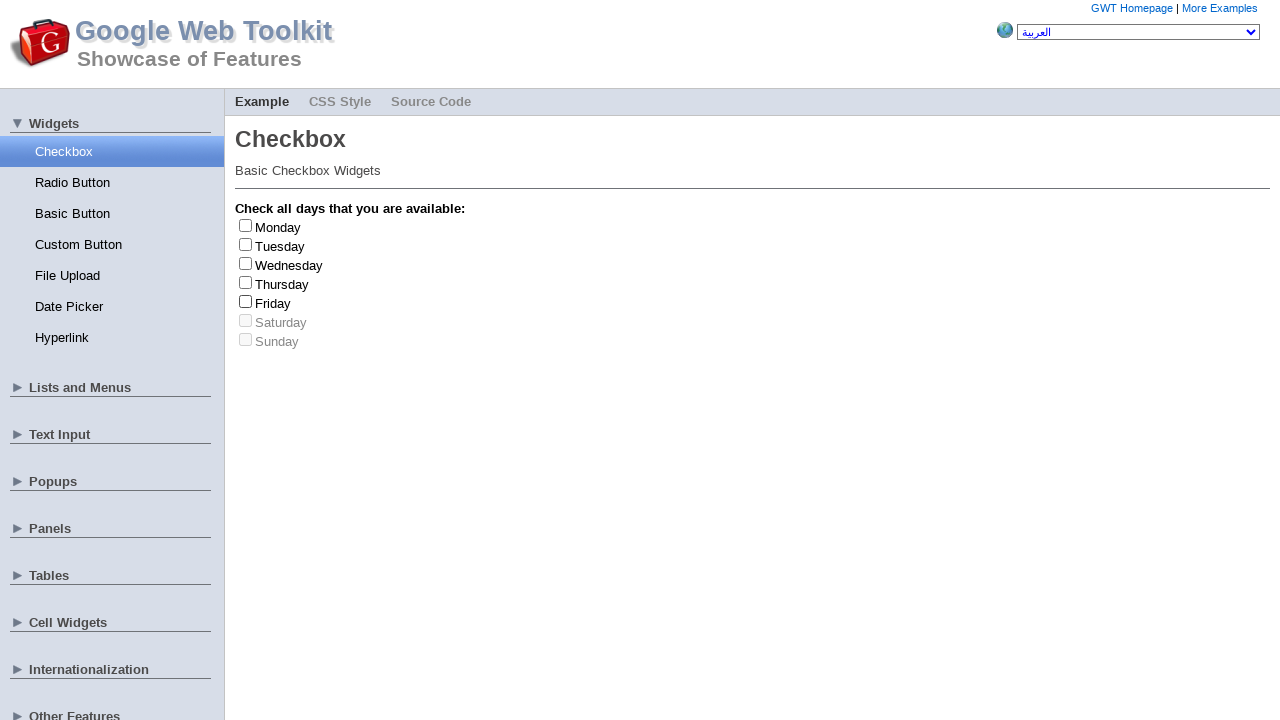

Verified that Friday checkbox was toggled exactly 3 times
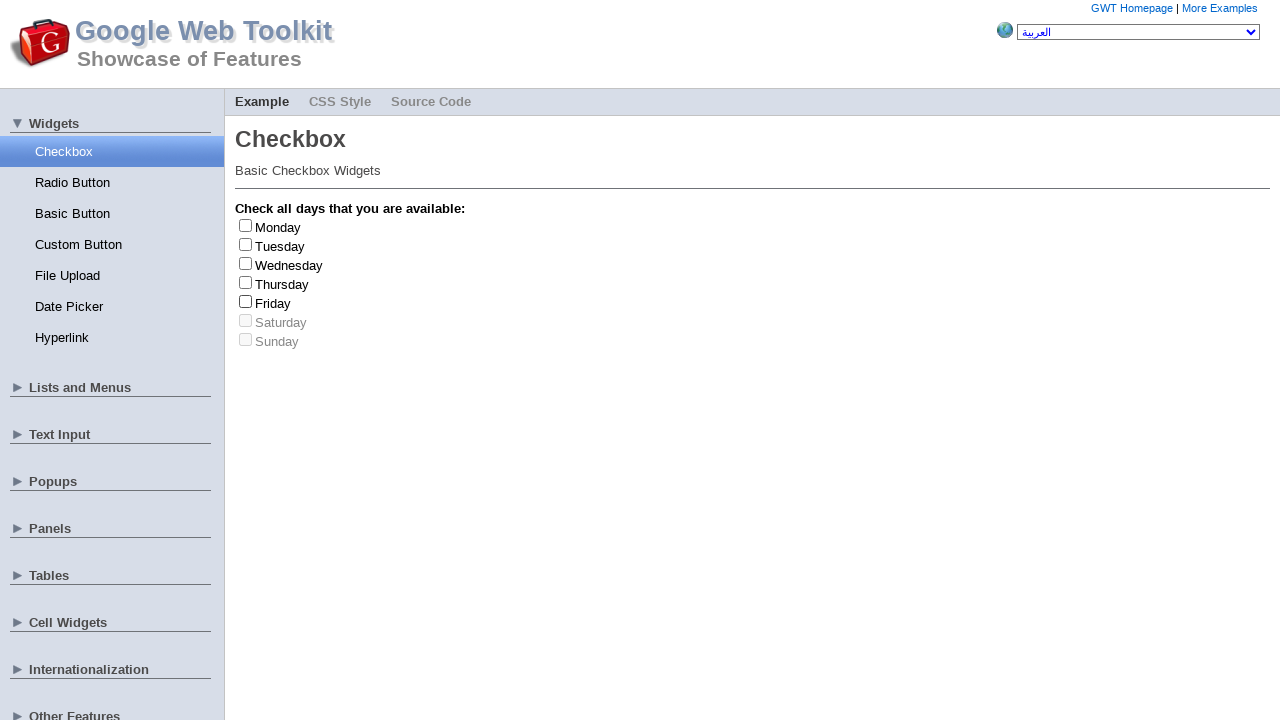

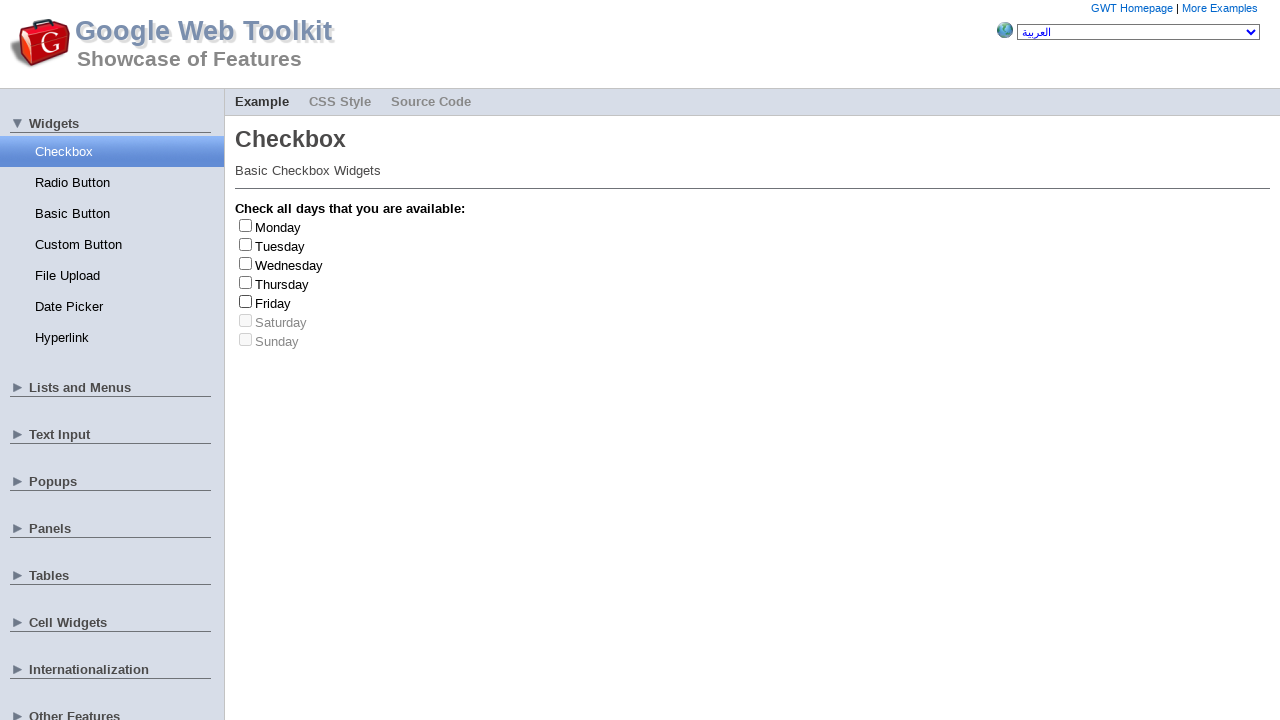